Tests the IXGenie Page by navigating from home, verifying banner video, headers, training category buttons (Industry & Workforce, Healthcare & Medical, Education & Skill Development), images, case study videos, and View More button.

Starting URL: https://imaginxavr.com/

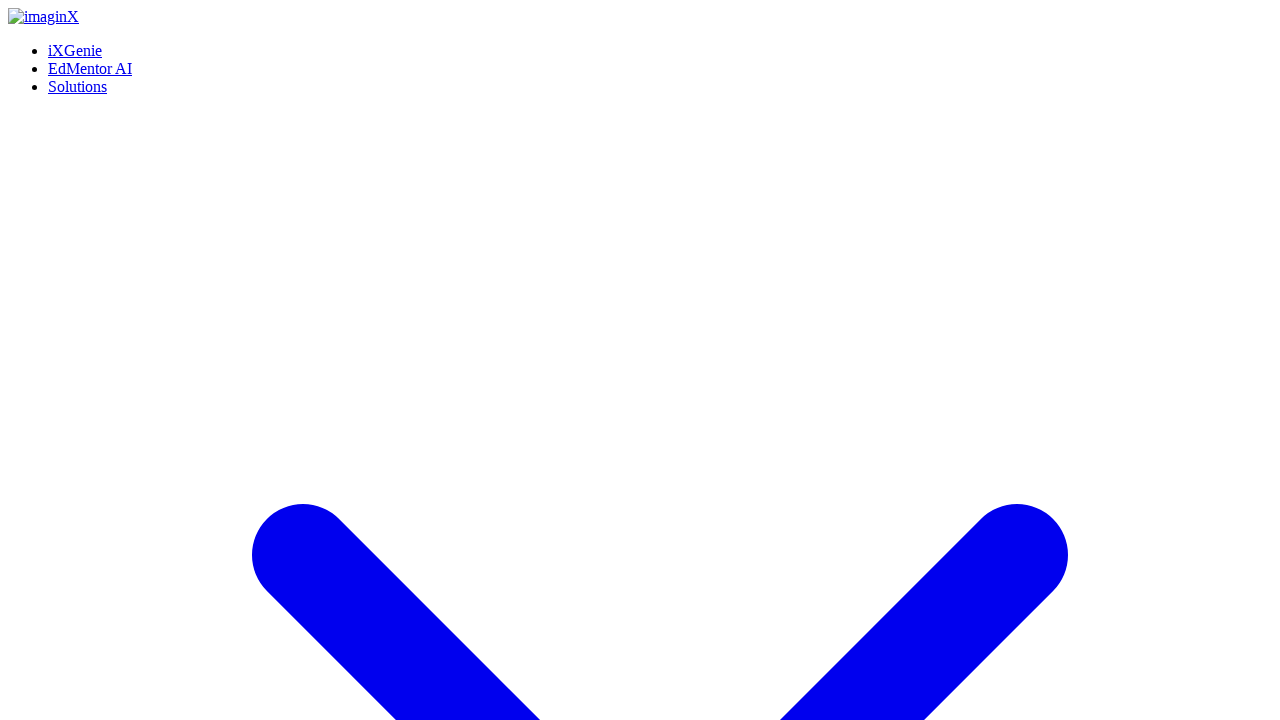

Page loaded successfully
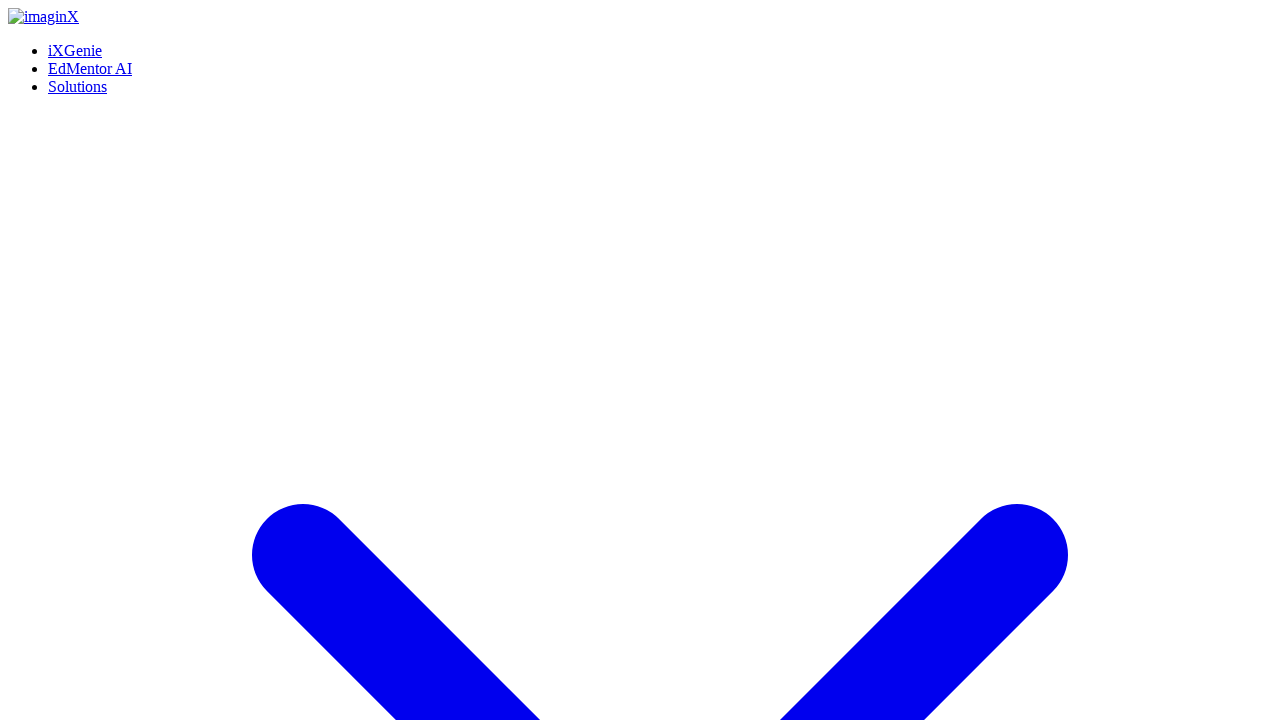

Hovered over iXGenie link at (75, 50) on xpath=(//a[normalize-space()='iXGenie'])[1]
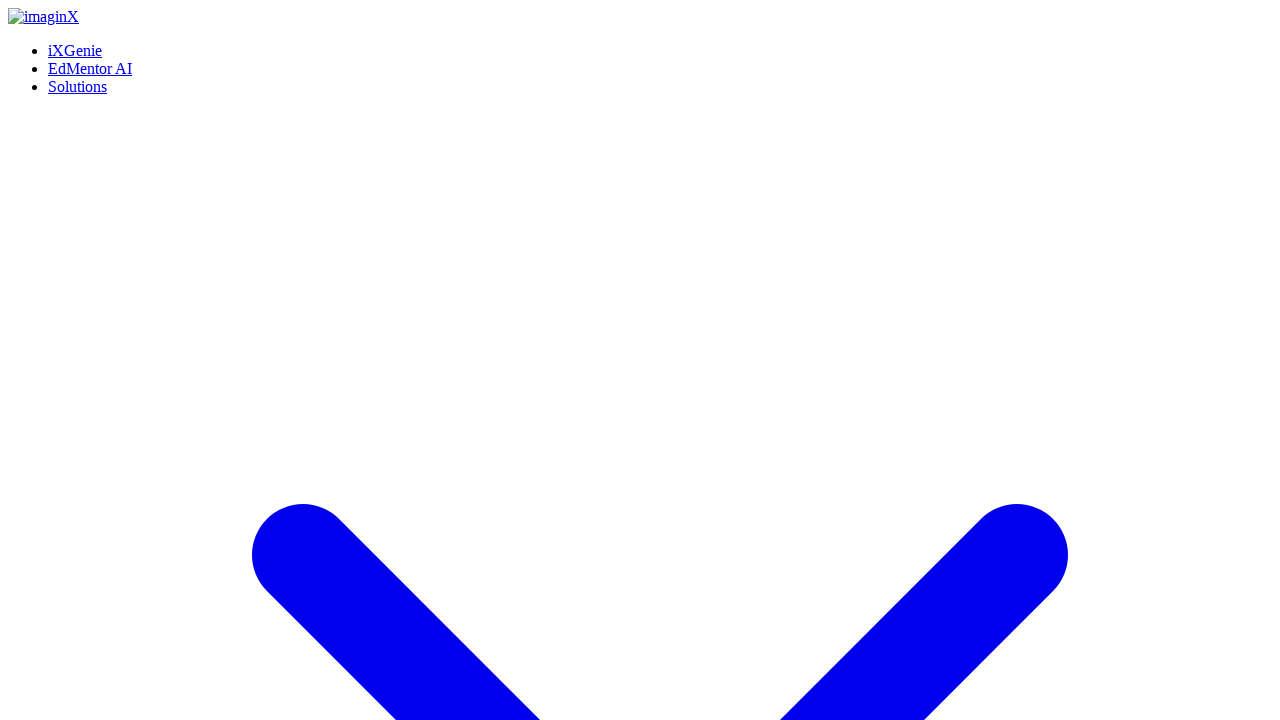

Clicked iXGenie link to navigate to IXGenie Page at (75, 50) on xpath=(//a[normalize-space()='iXGenie'])[1]
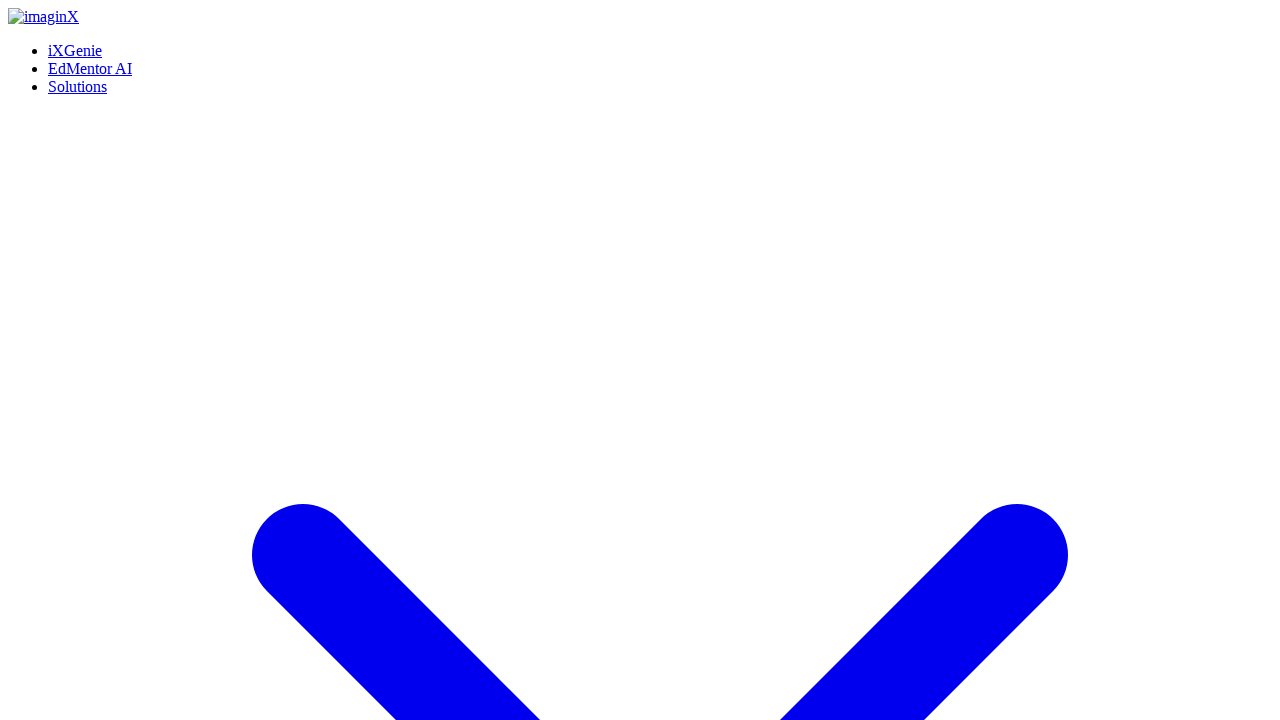

IXGenie Page loaded
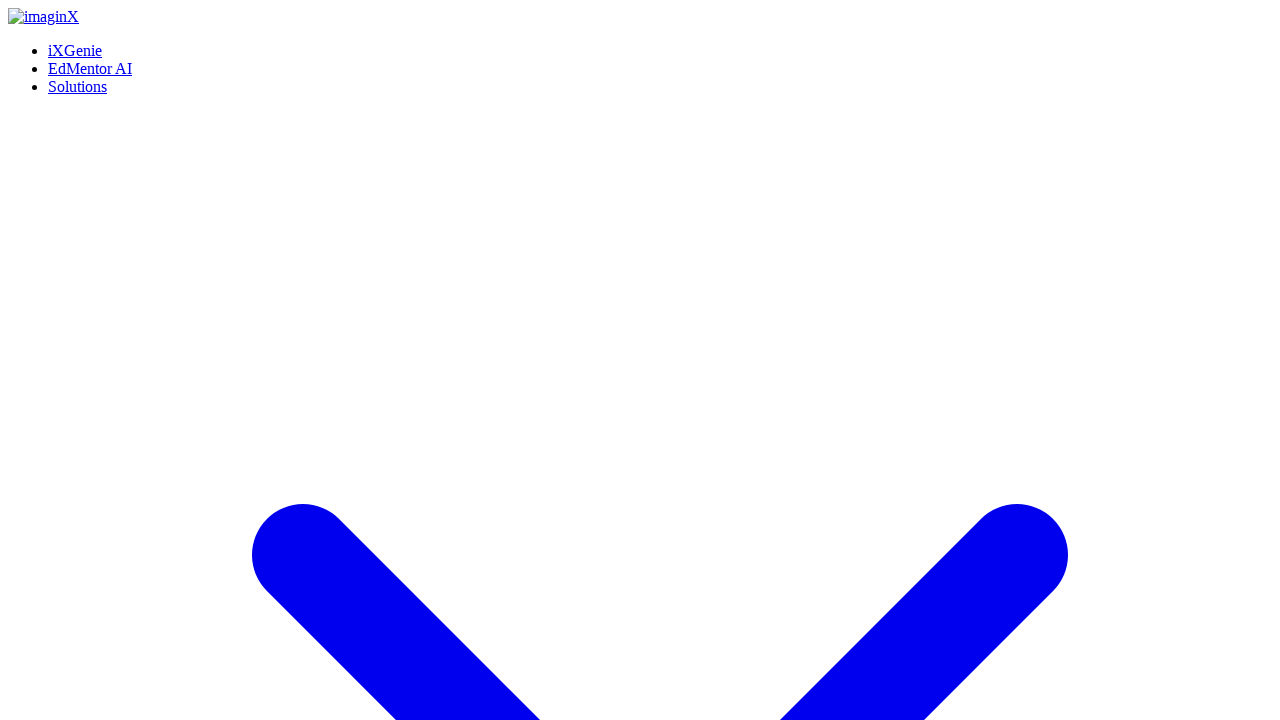

Scrolled down to position 0px
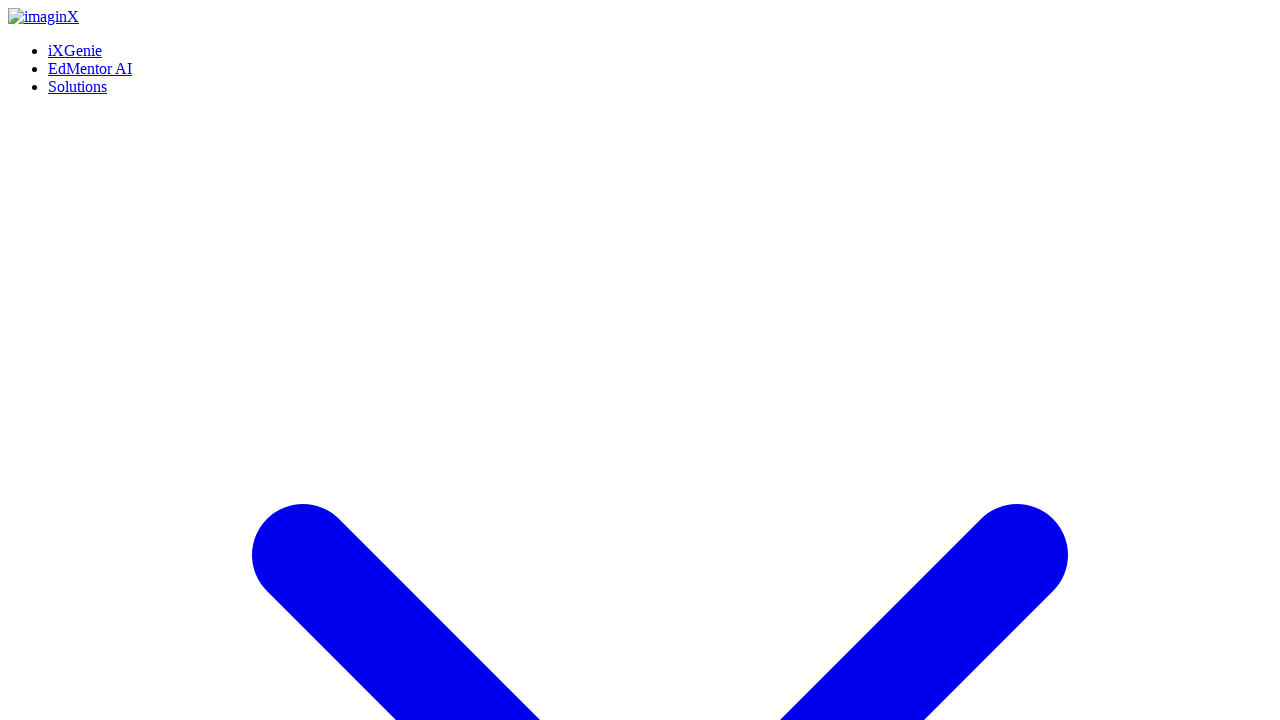

Scrolled down to position 500px
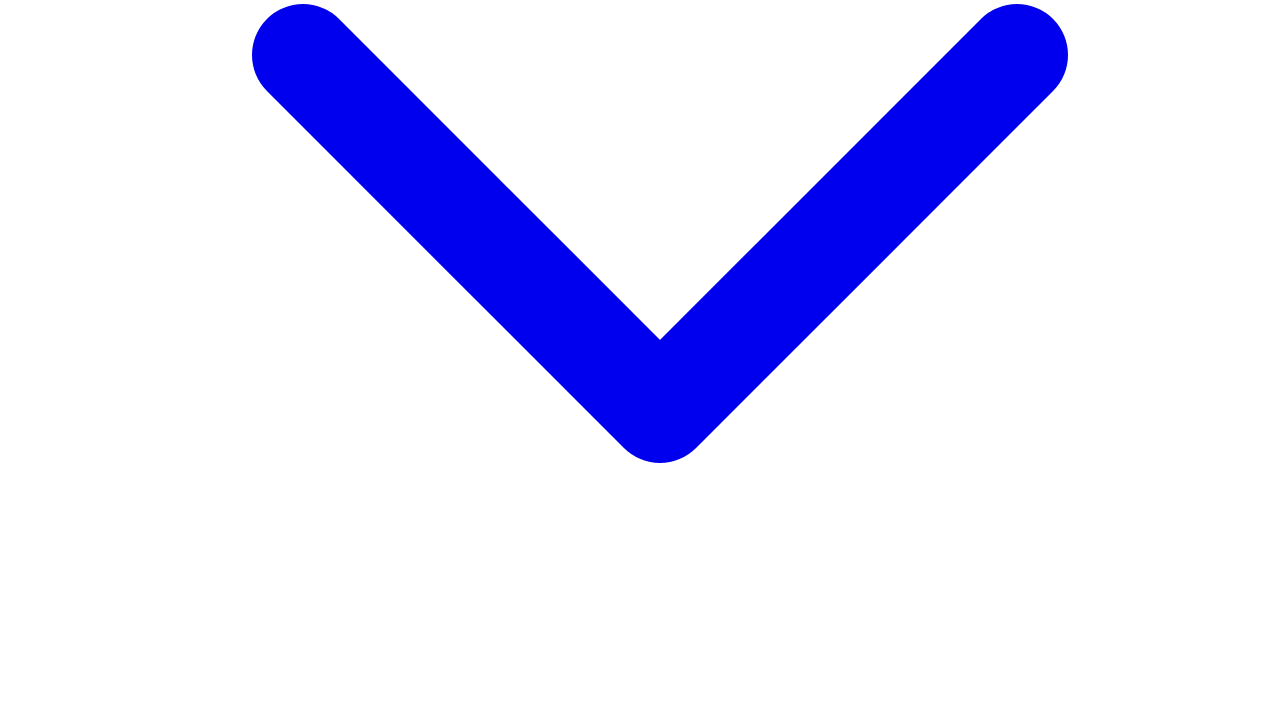

Scrolled down to position 1000px
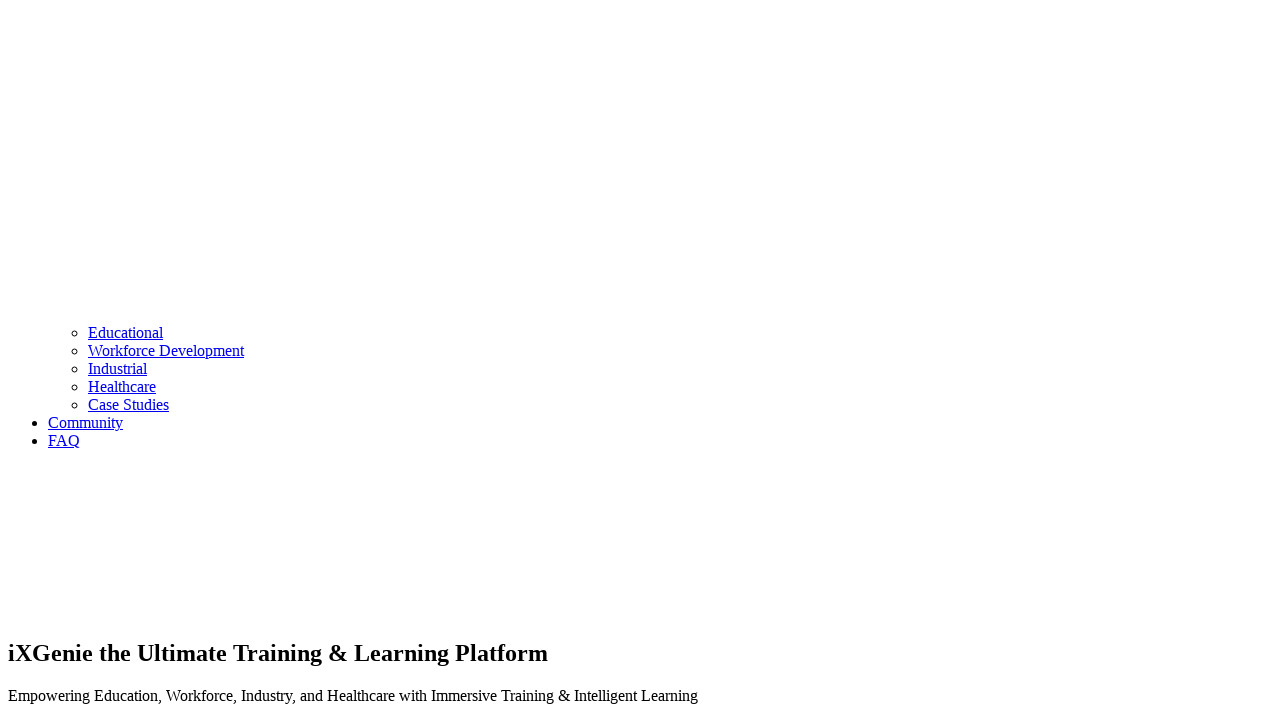

Scrolled down to position 1500px
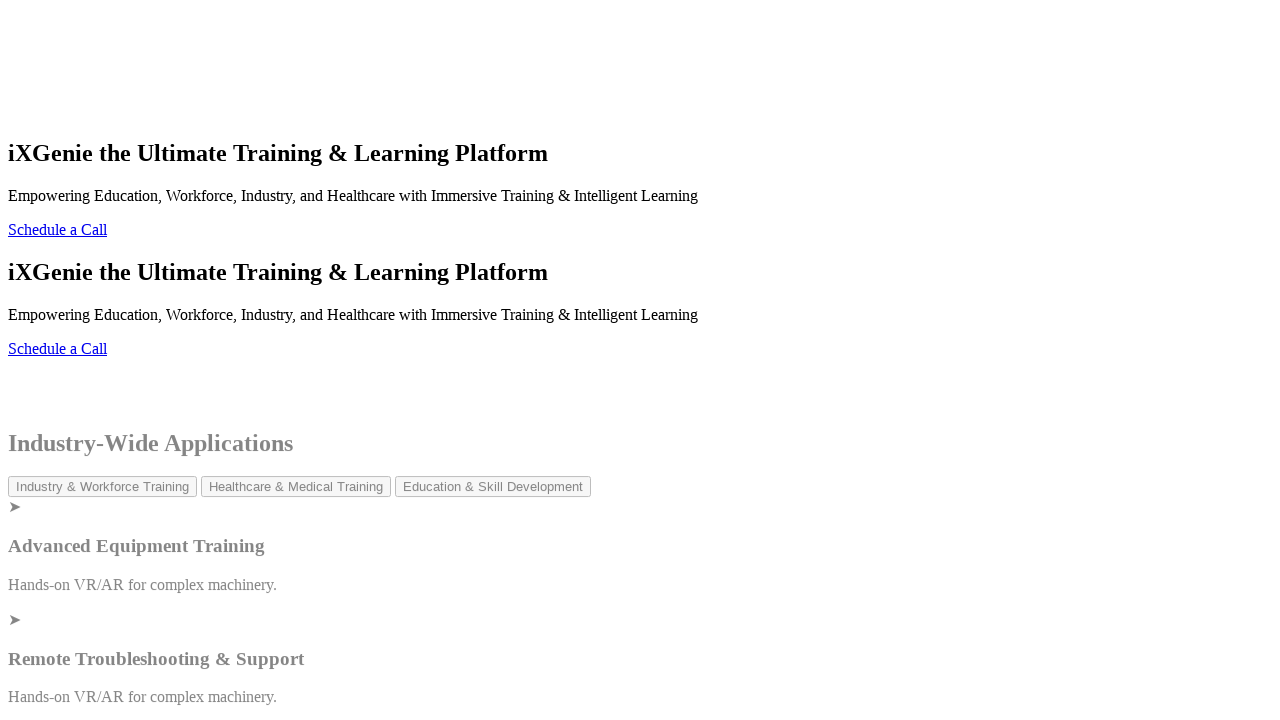

Scrolled down to position 2000px
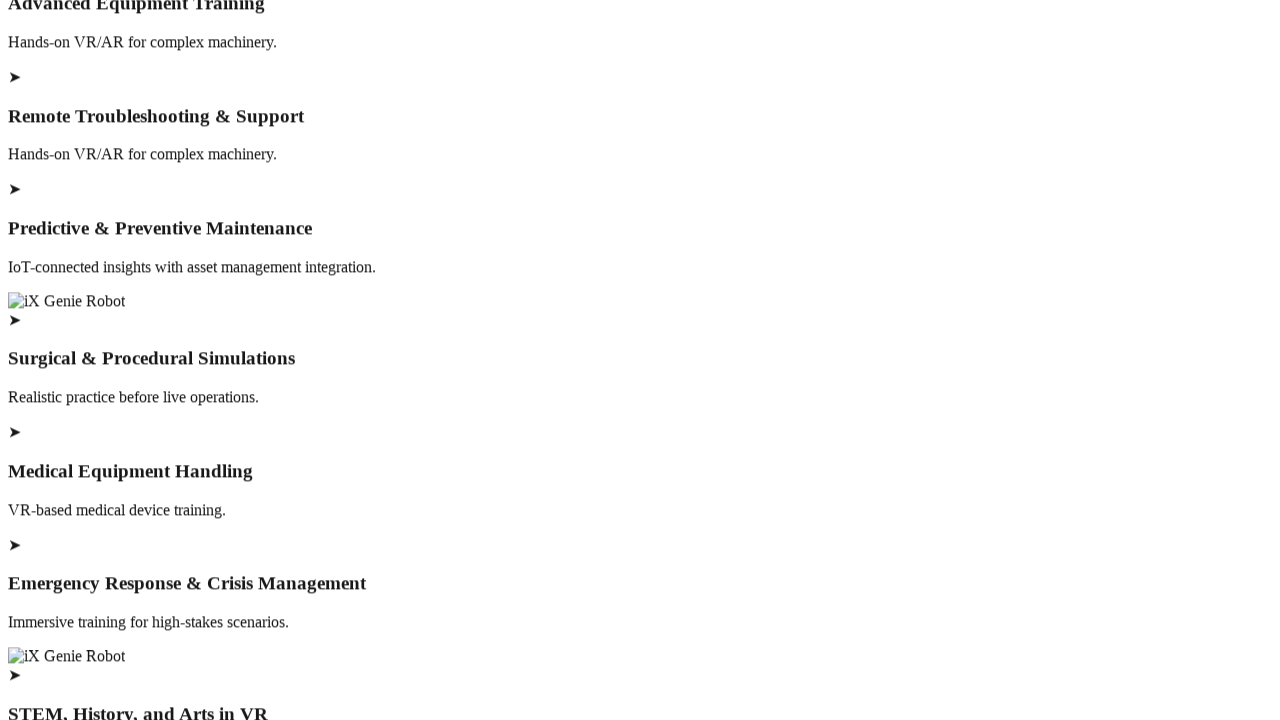

Scrolled down to position 2500px
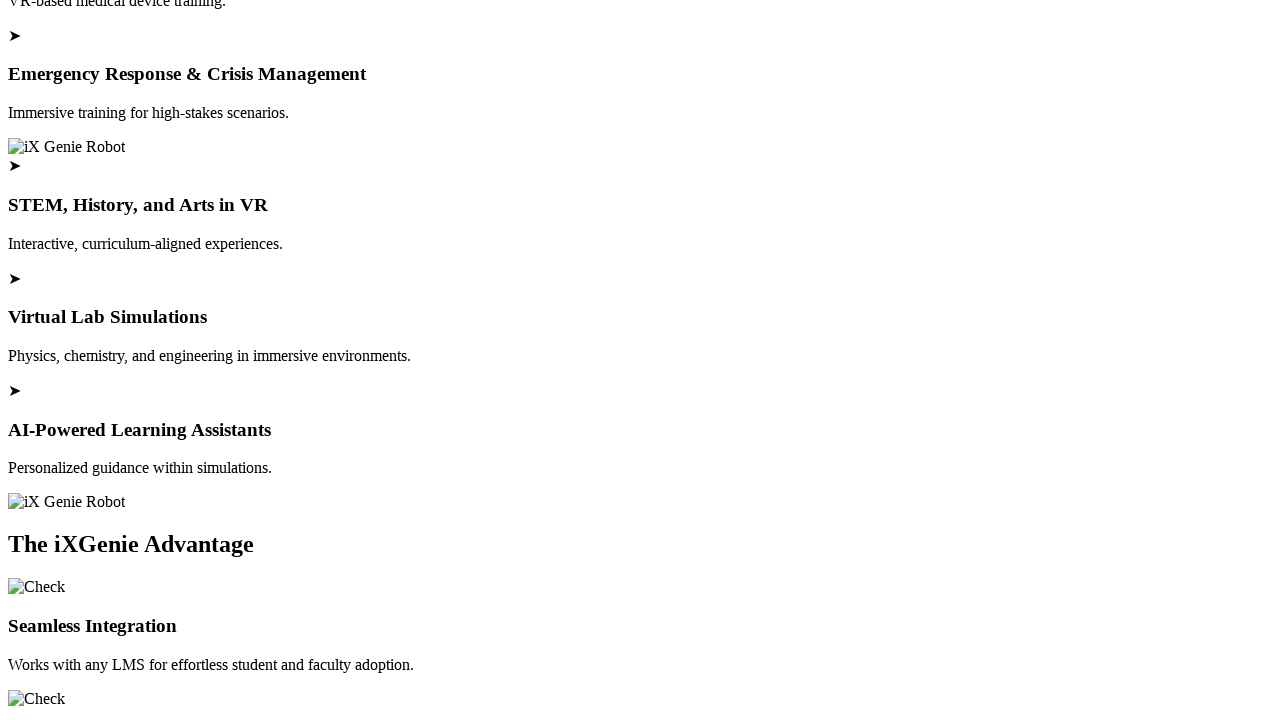

Scrolled down to position 3000px
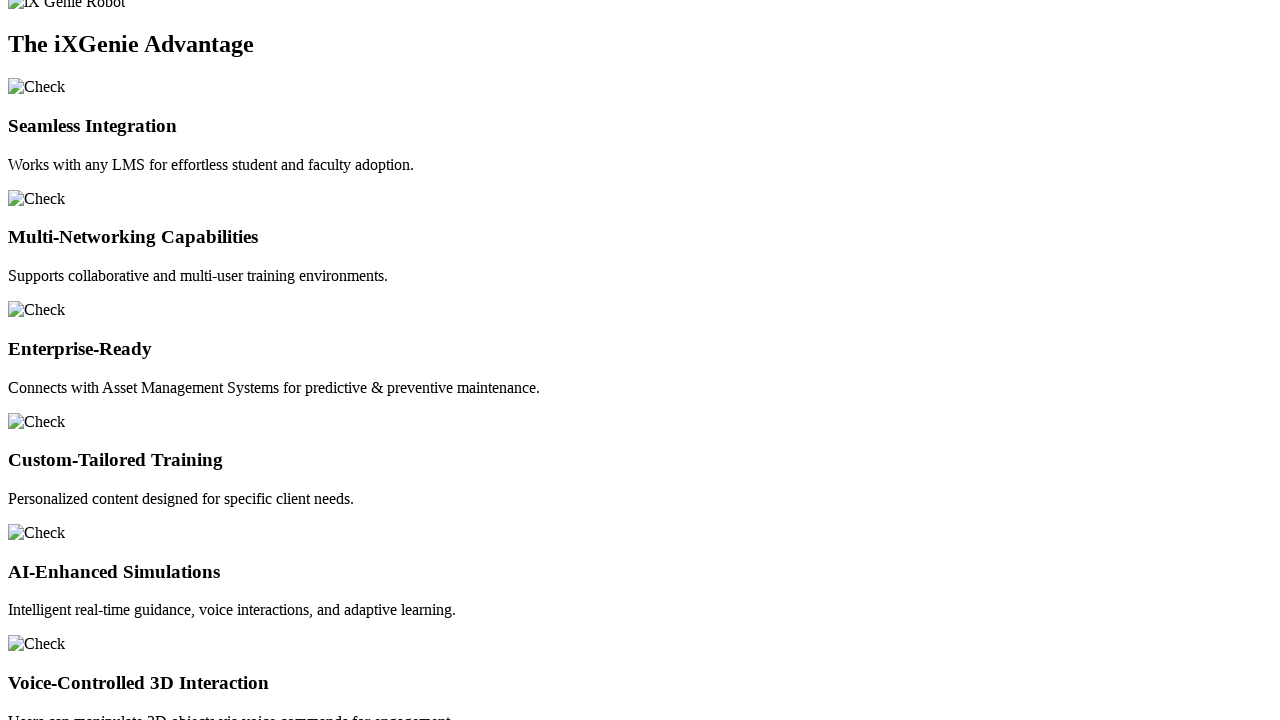

Scrolled down to position 3500px
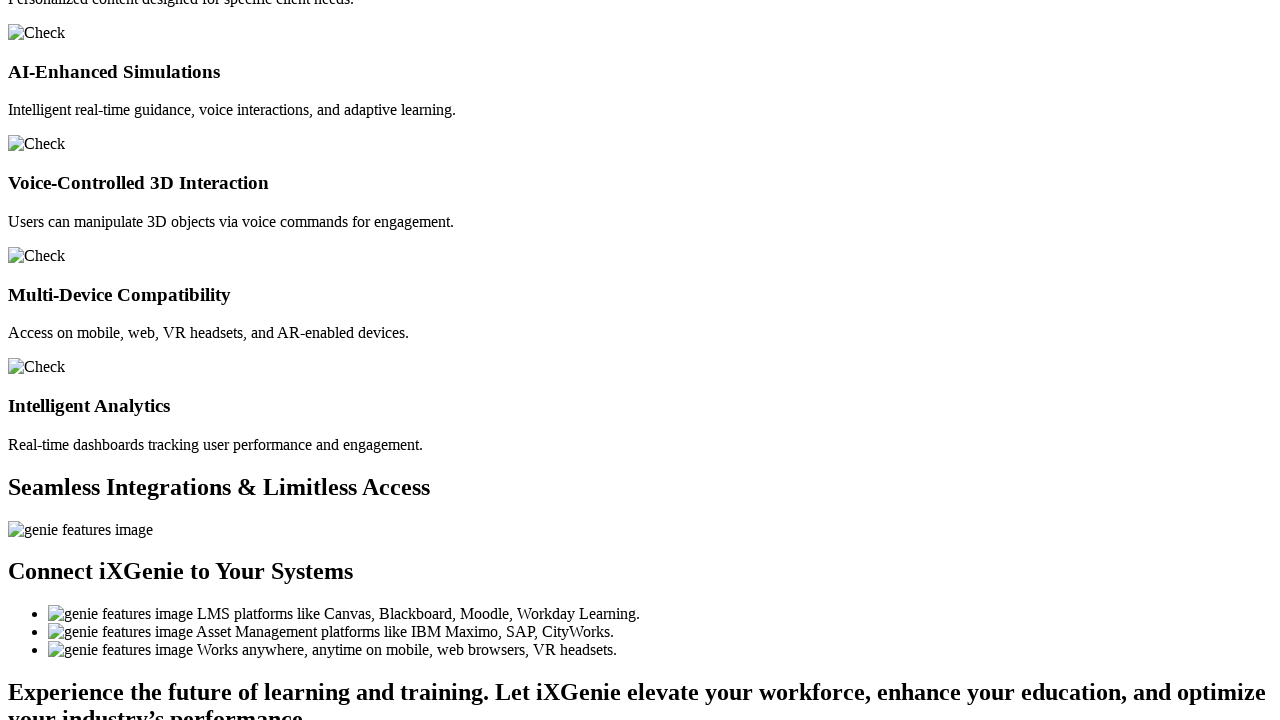

Scrolled down to position 4000px
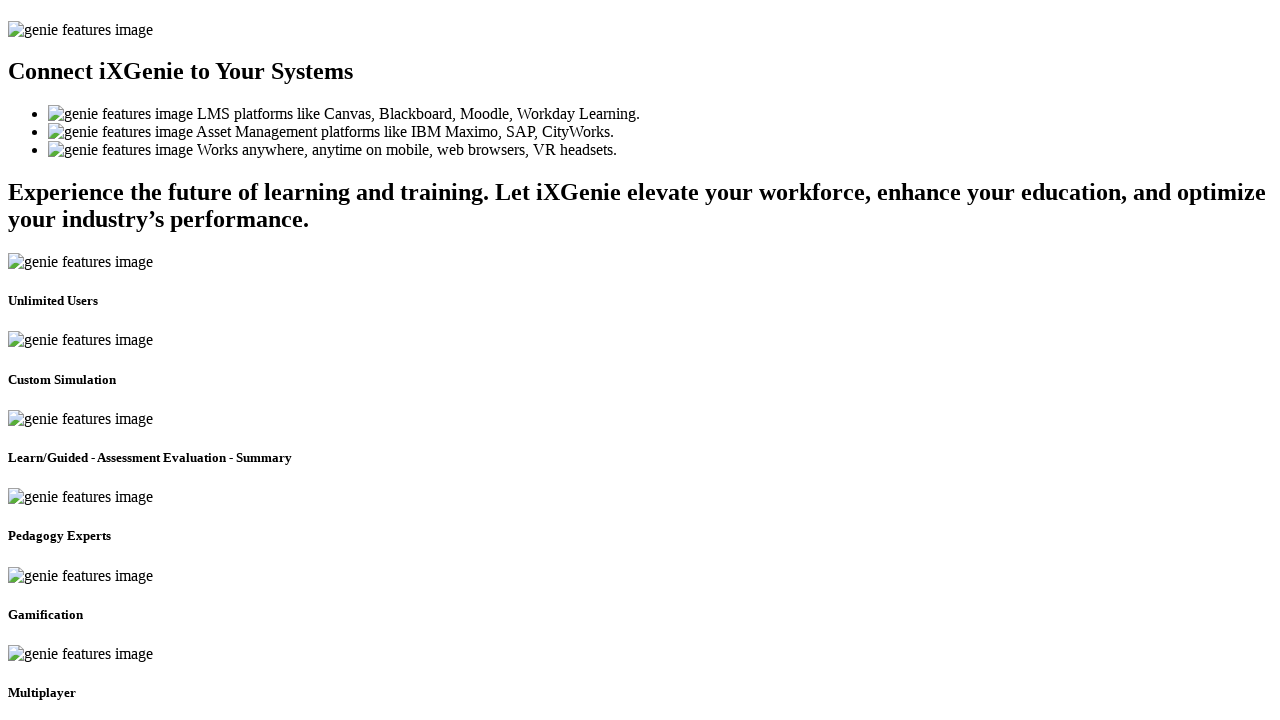

Scrolled down to position 4500px
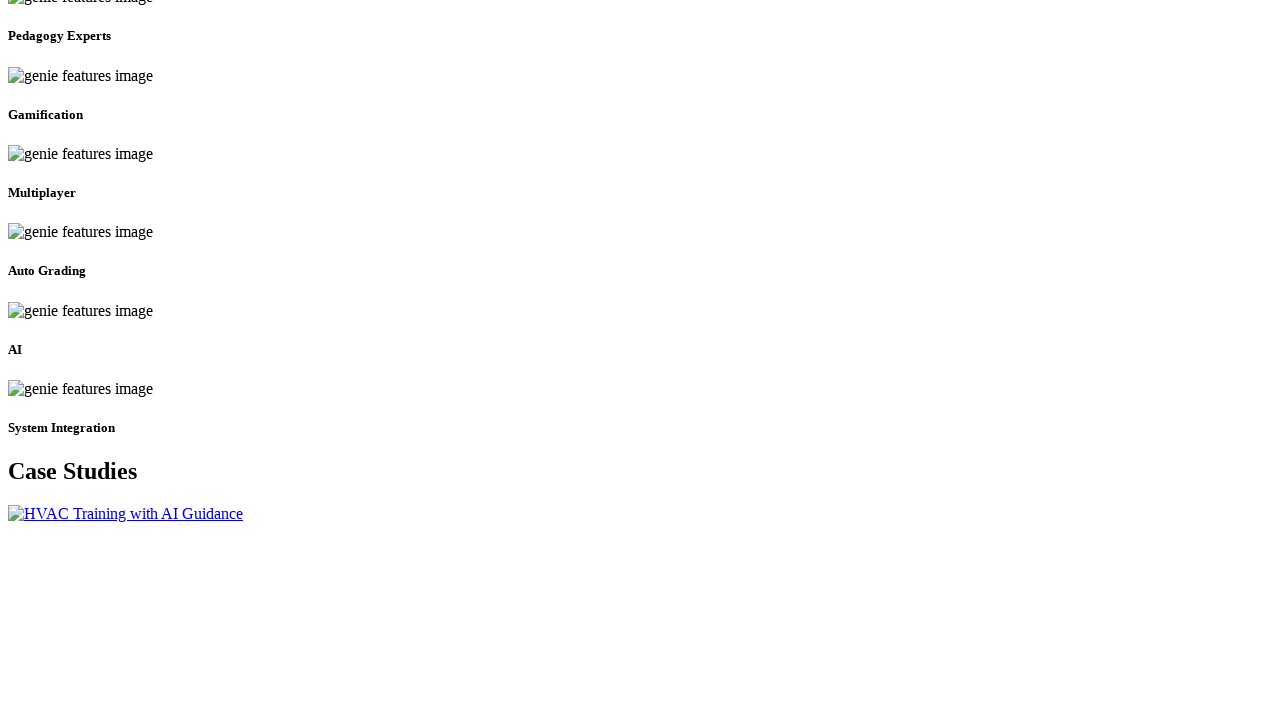

Scrolled back to top of page
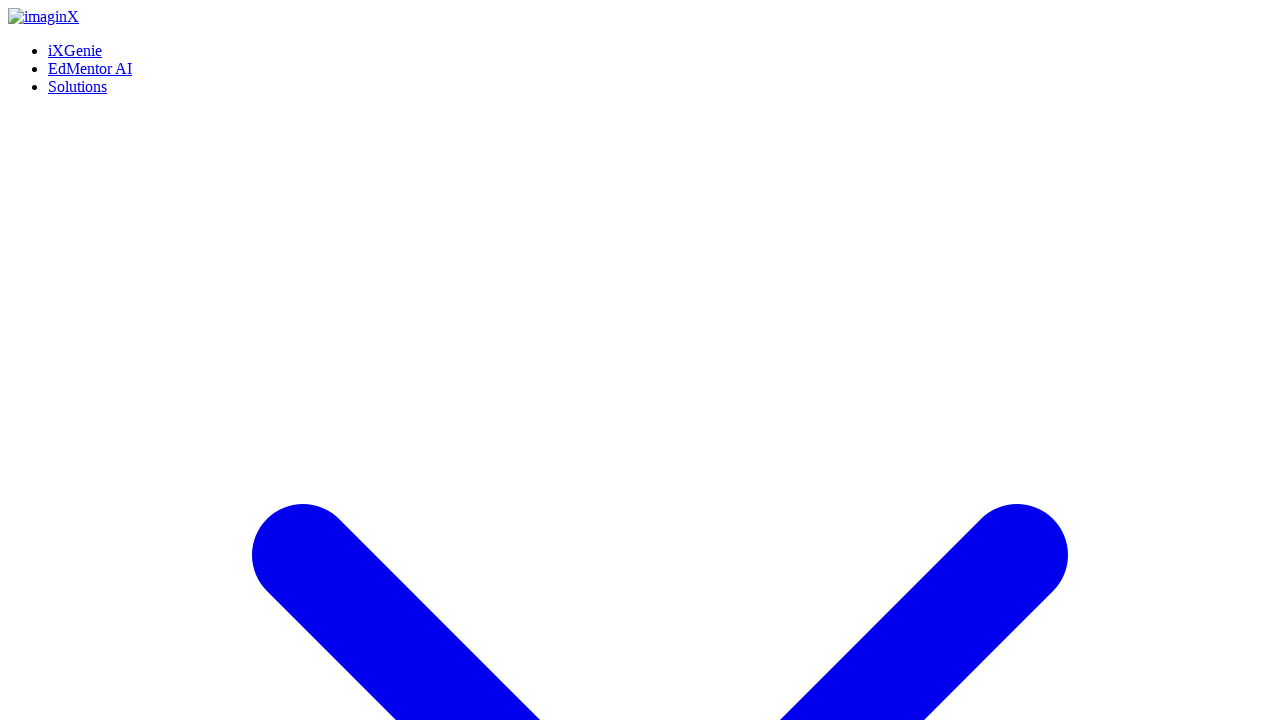

Verified main header 'iXGenie the Ultimate Training & Learning Platform'
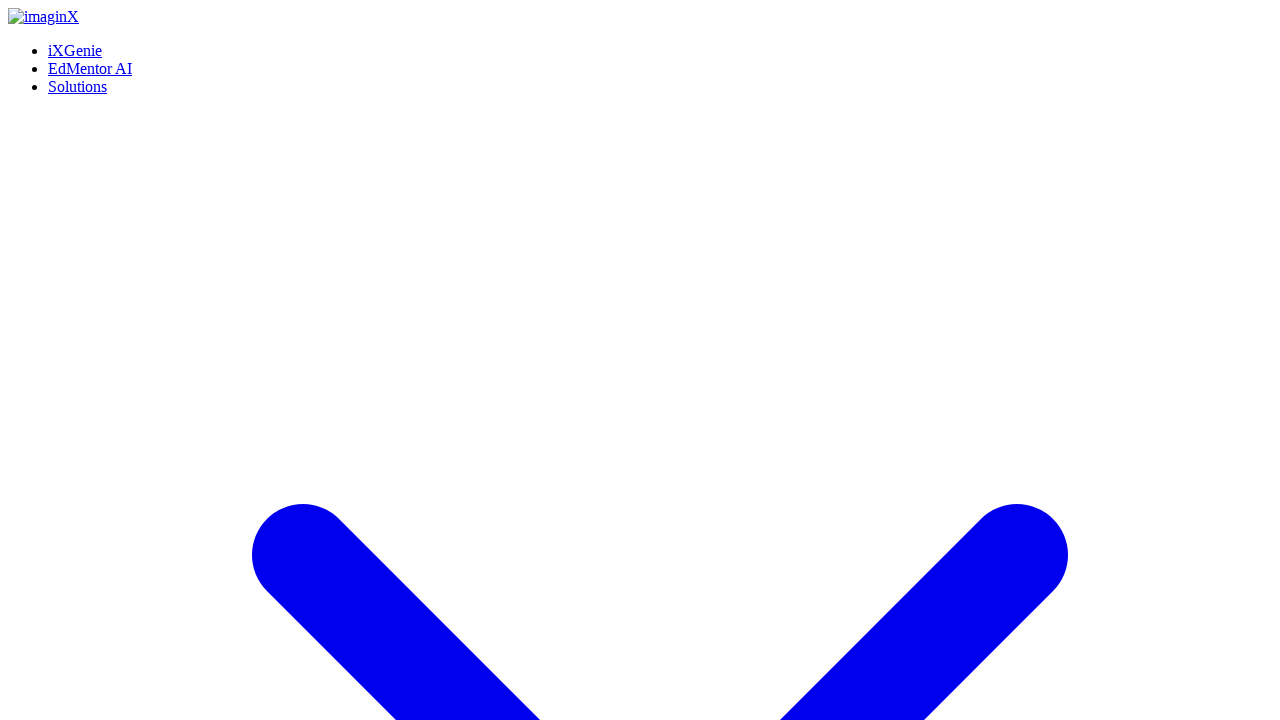

Verified banner paragraph text 'Empowering Education, Workforce, Industry, and Healthcare'
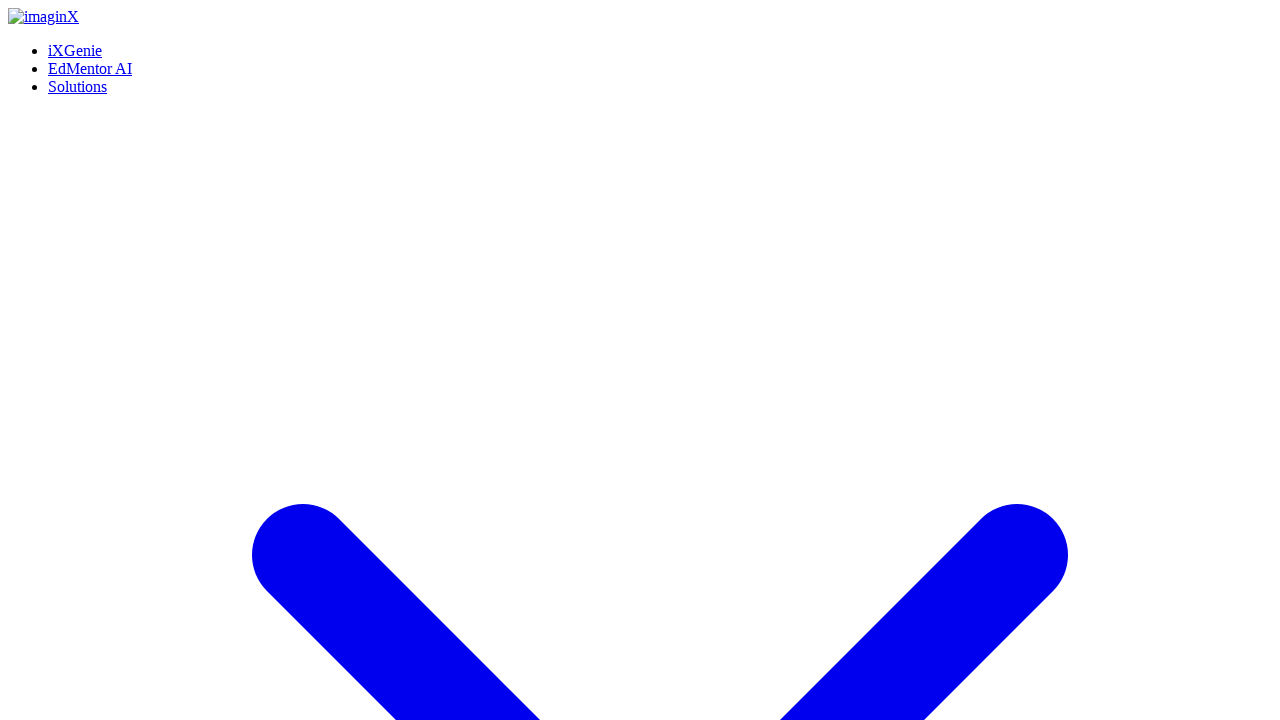

Hovered over 'Schedule a Call' button at (58, 360) on (//a[contains(normalize-space(),'Schedule a Call')])[1]
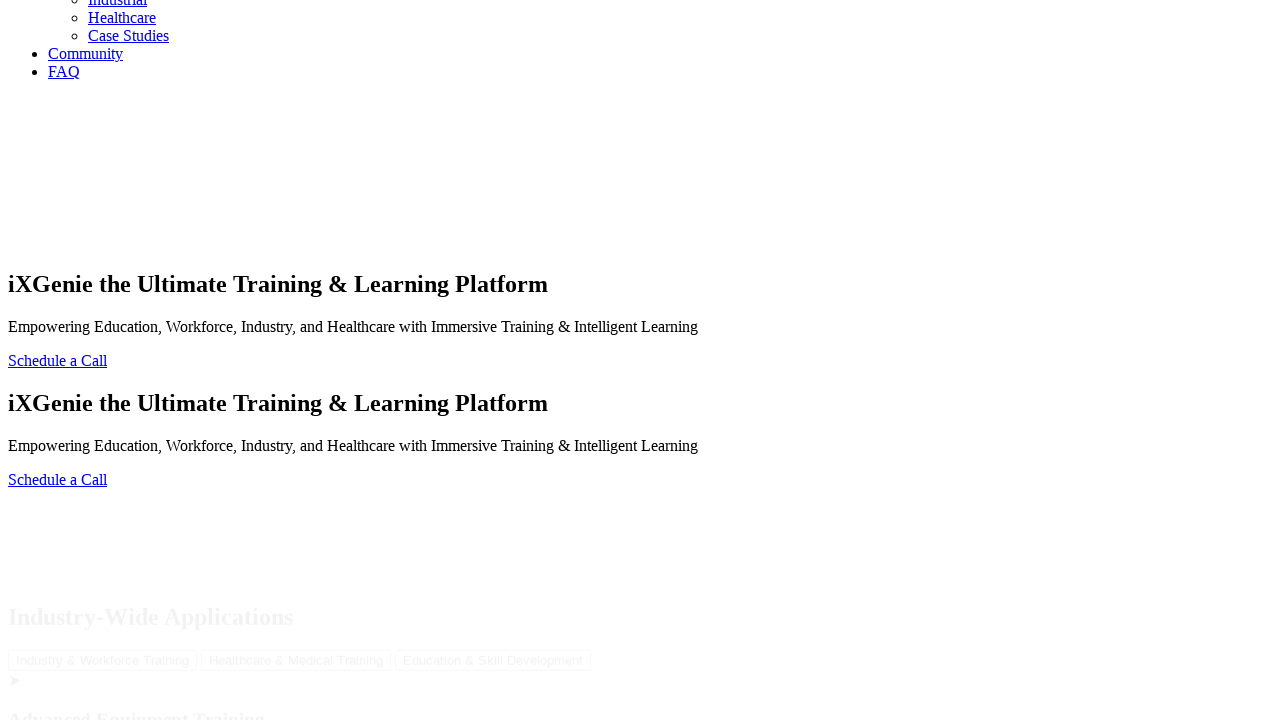

Clicked 'Schedule a Call' button at (58, 360) on (//a[contains(normalize-space(),'Schedule a Call')])[1]
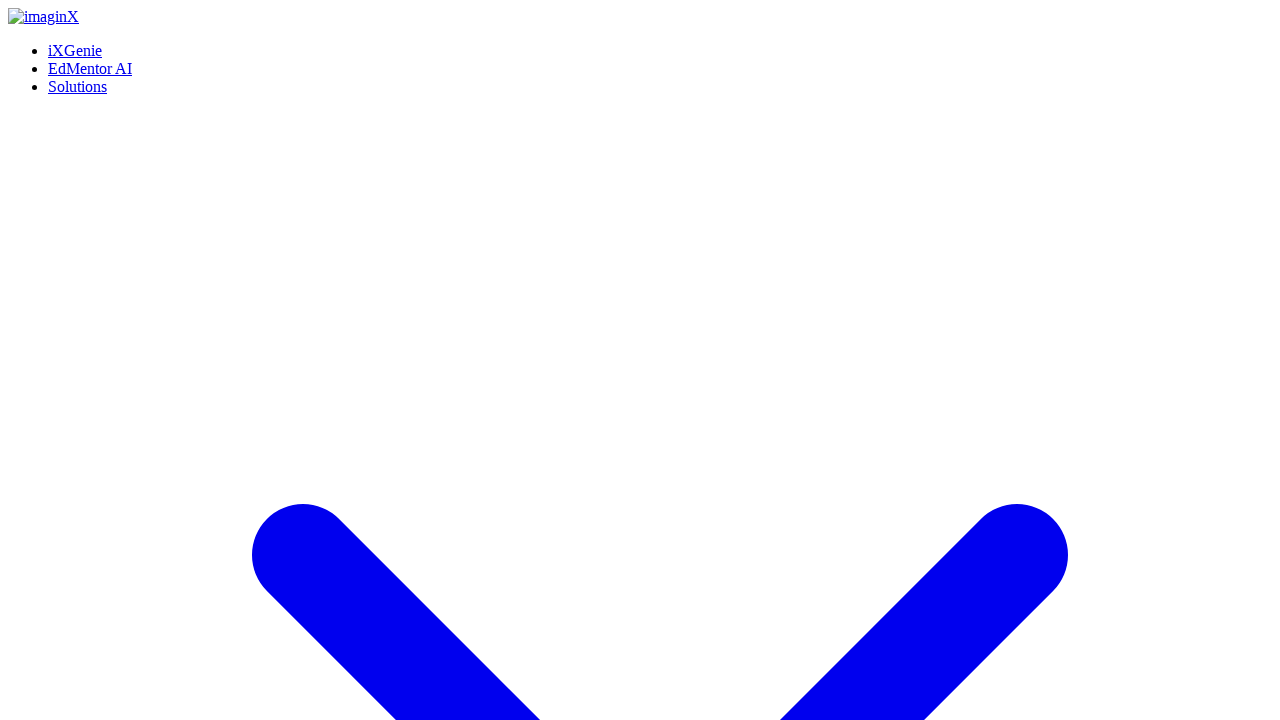

Verified Contact Us page loaded
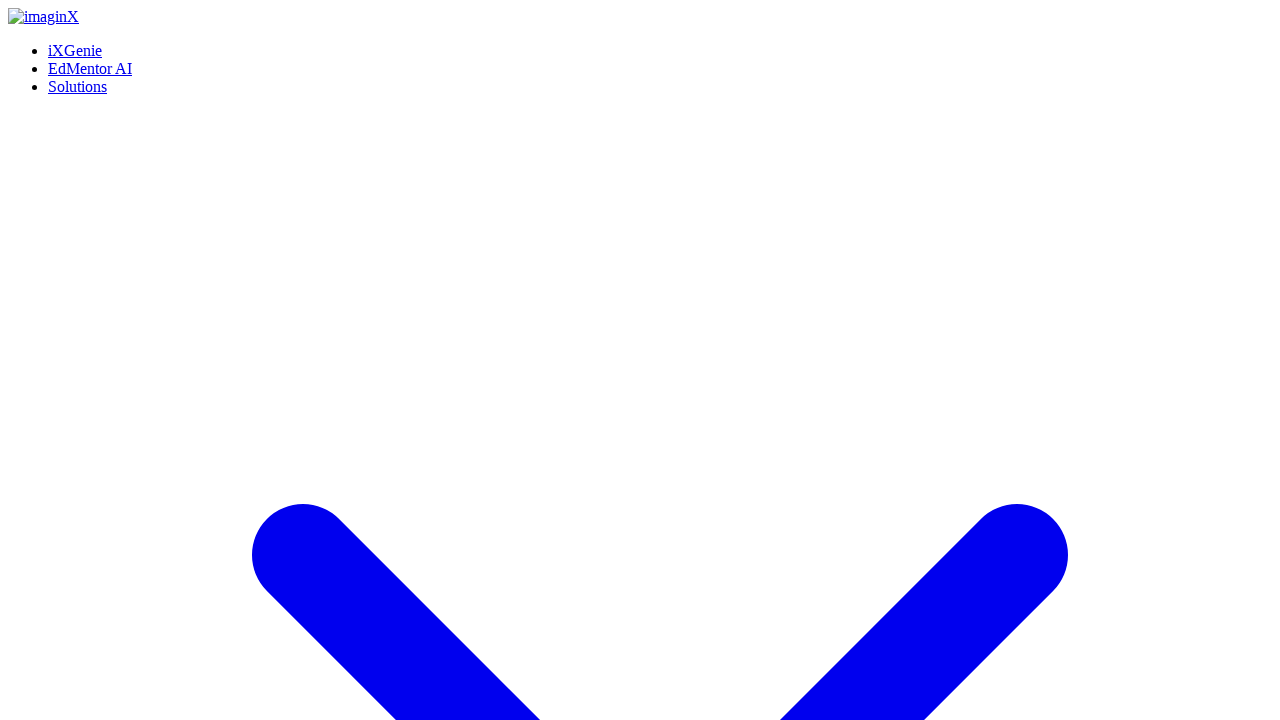

Navigated back to IXGenie Page
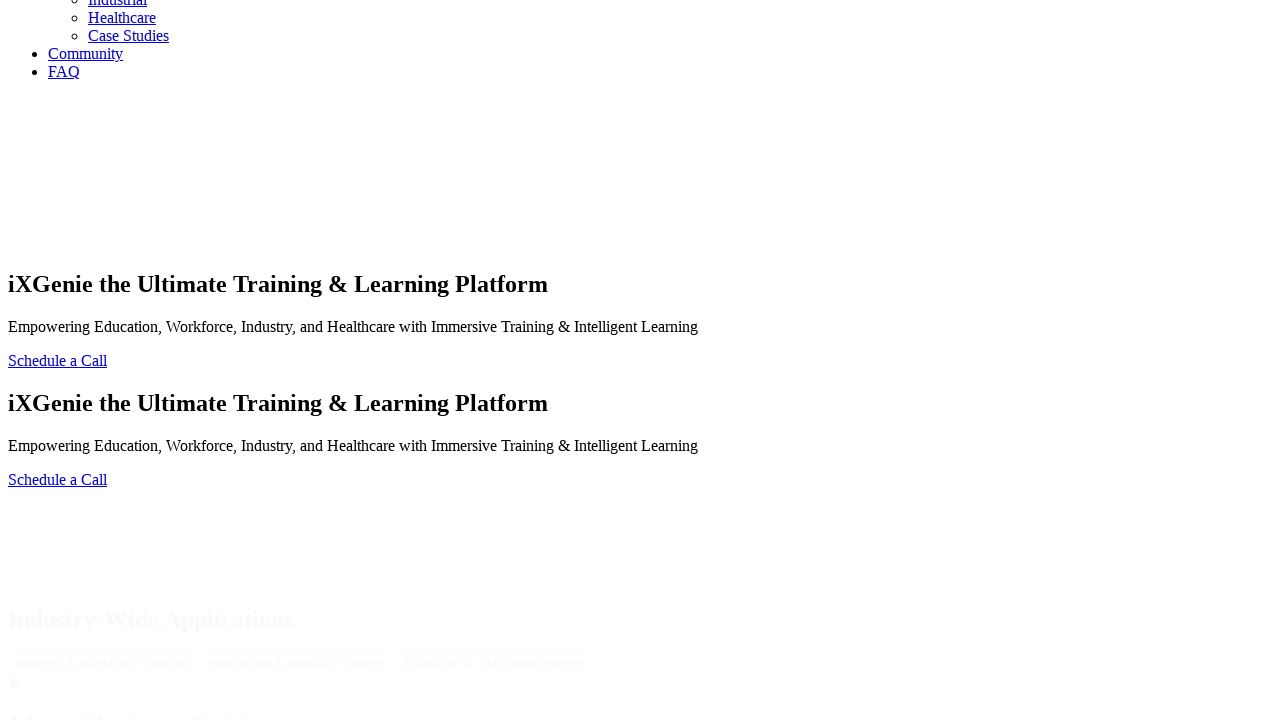

IXGenie Page reloaded after going back
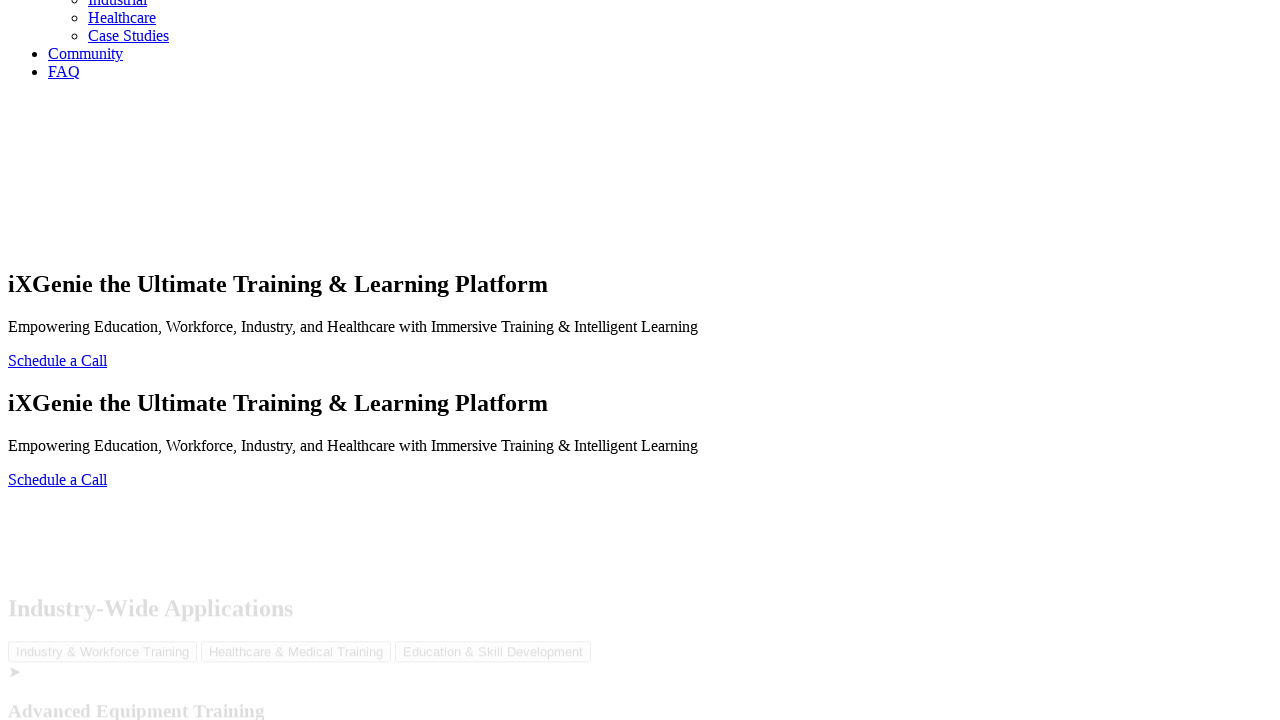

Hovered over 'Industry & Workforce Training' button at (102, 710) on xpath=//button[normalize-space()='Industry & Workforce Training']
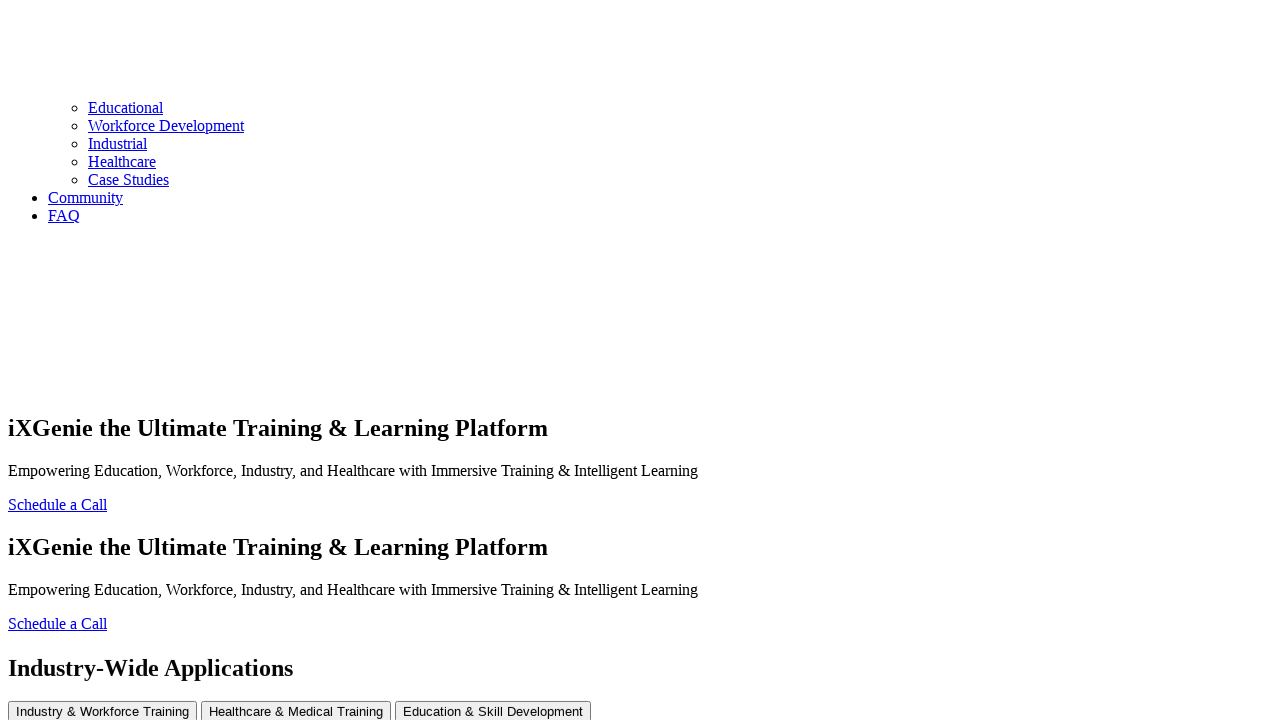

Clicked 'Industry & Workforce Training' button at (102, 361) on xpath=//button[normalize-space()='Industry & Workforce Training']
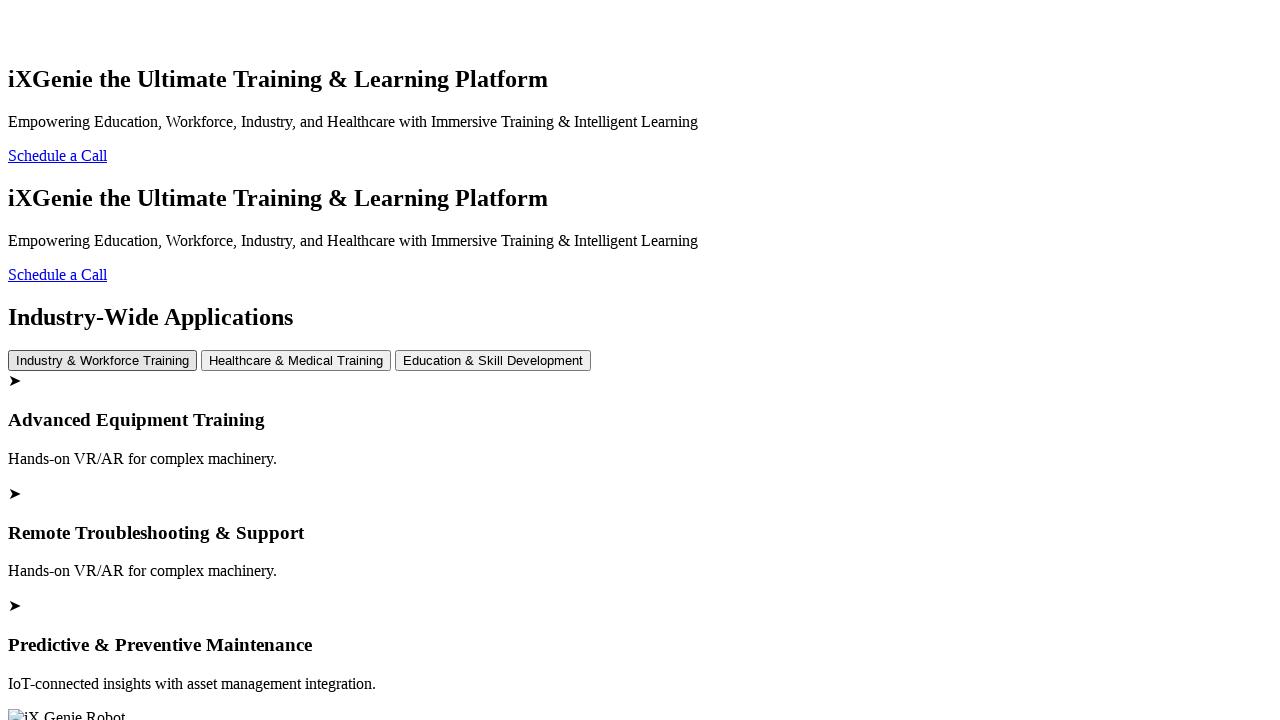

Verified 'Advanced Equipment Training' sub-header visible under Industry & Workforce Training
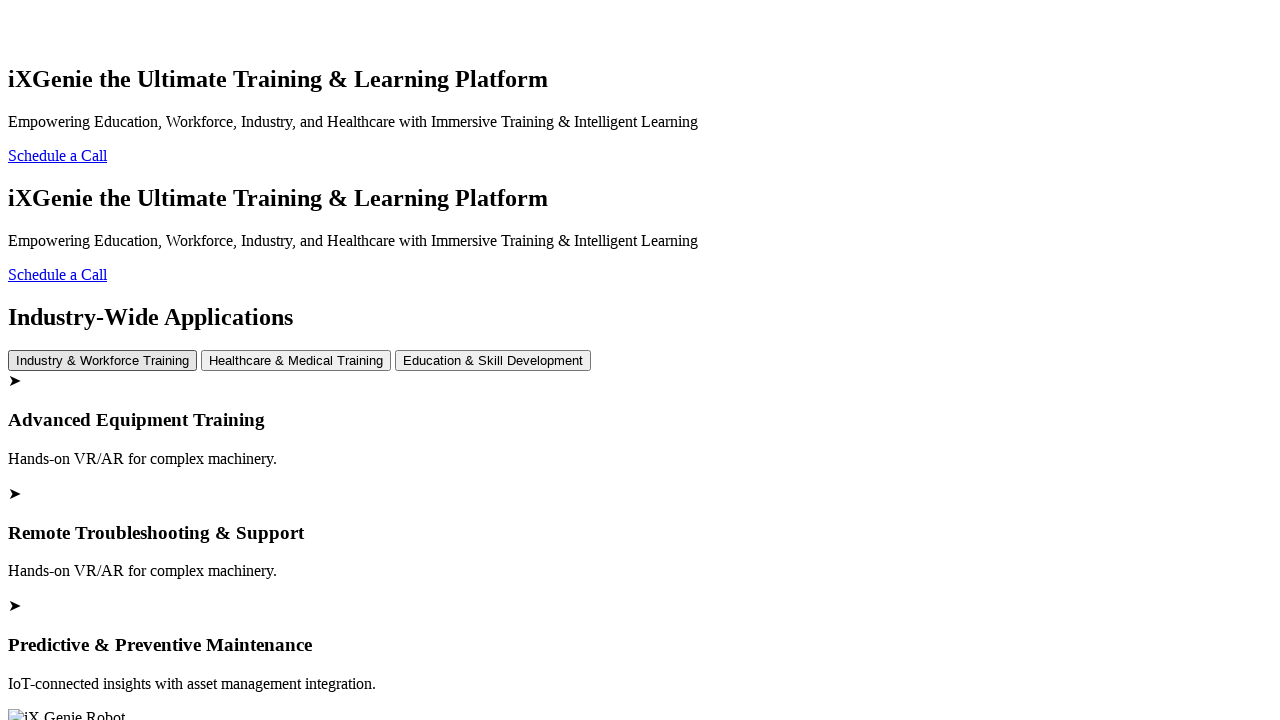

Hovered over 'Healthcare & Medical Training' button at (296, 361) on xpath=//button[normalize-space()='Healthcare & Medical Training']
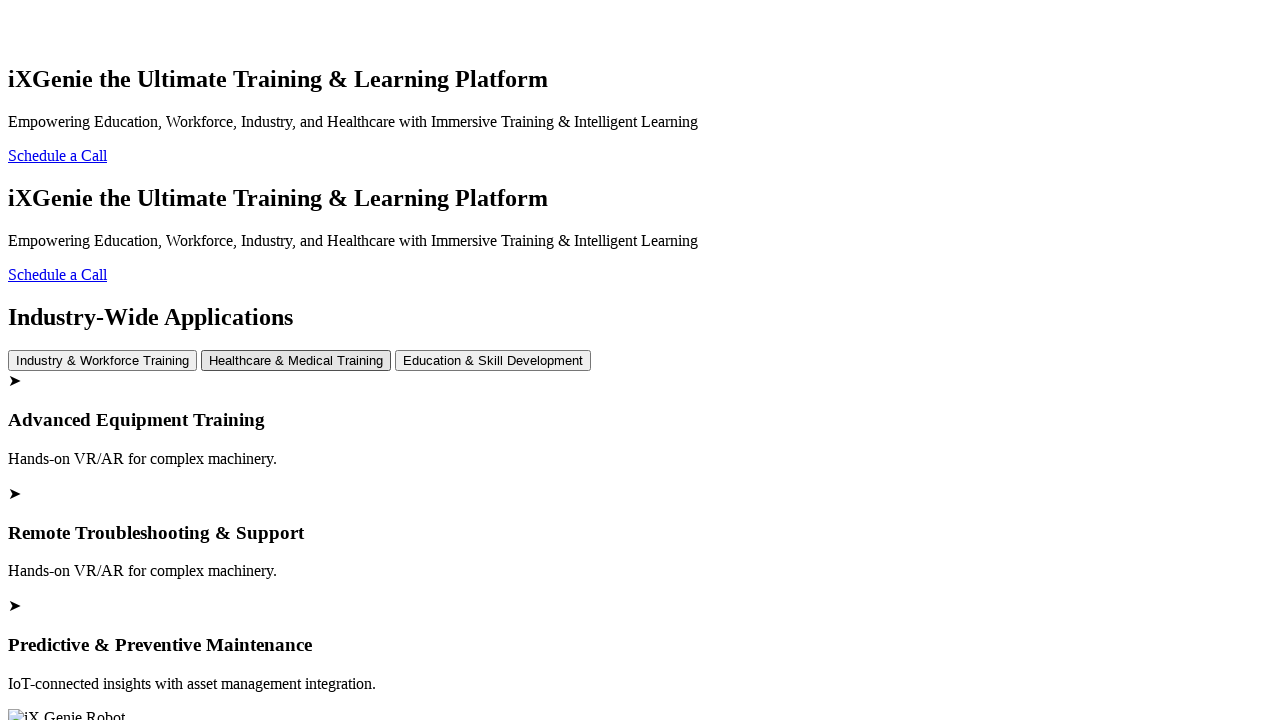

Clicked 'Healthcare & Medical Training' button at (296, 361) on xpath=//button[normalize-space()='Healthcare & Medical Training']
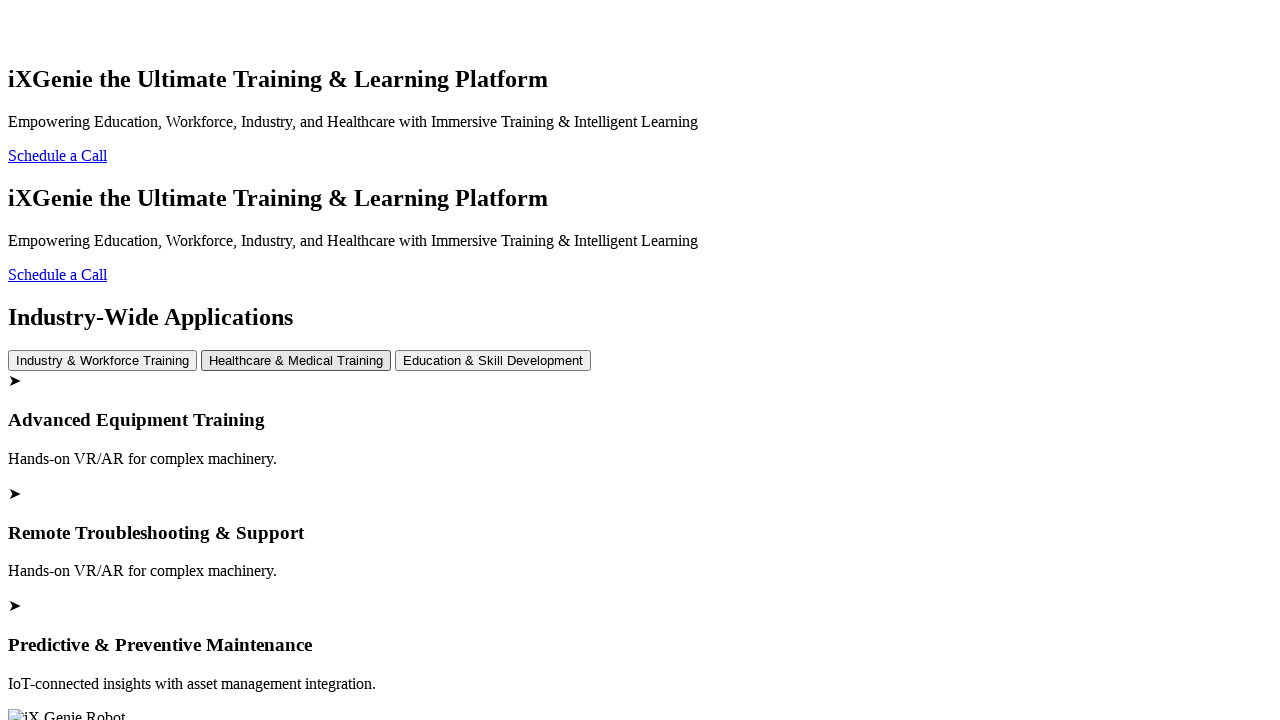

Verified 'Surgical & Procedural Simulations' sub-header visible under Healthcare & Medical Training
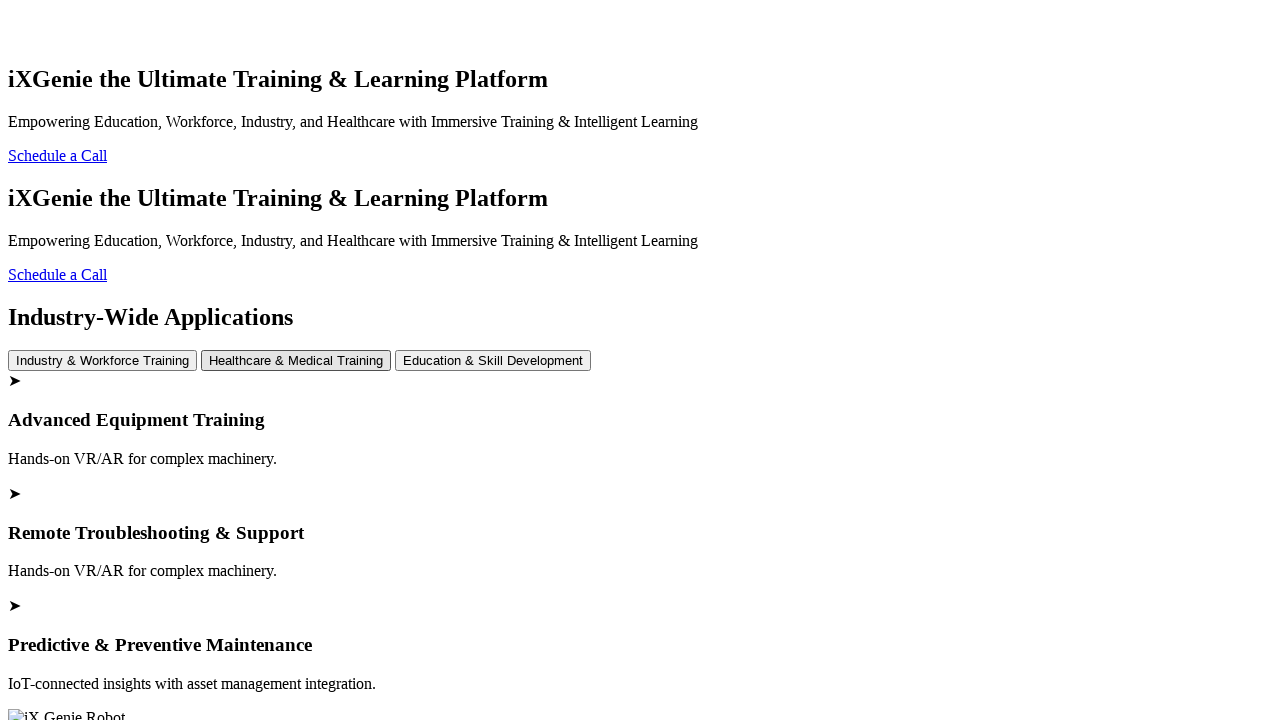

Hovered over 'Education & Skill Development' button at (493, 361) on xpath=//button[normalize-space()='Education & Skill Development']
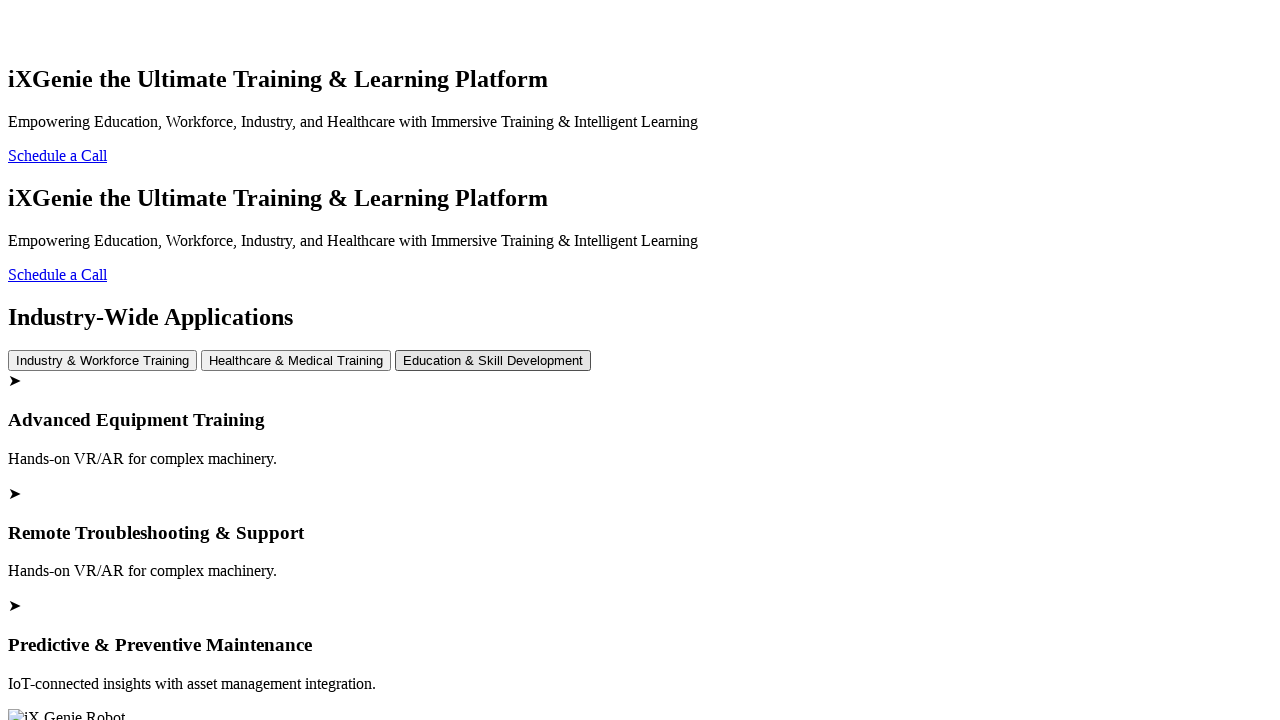

Clicked 'Education & Skill Development' button at (493, 361) on xpath=//button[normalize-space()='Education & Skill Development']
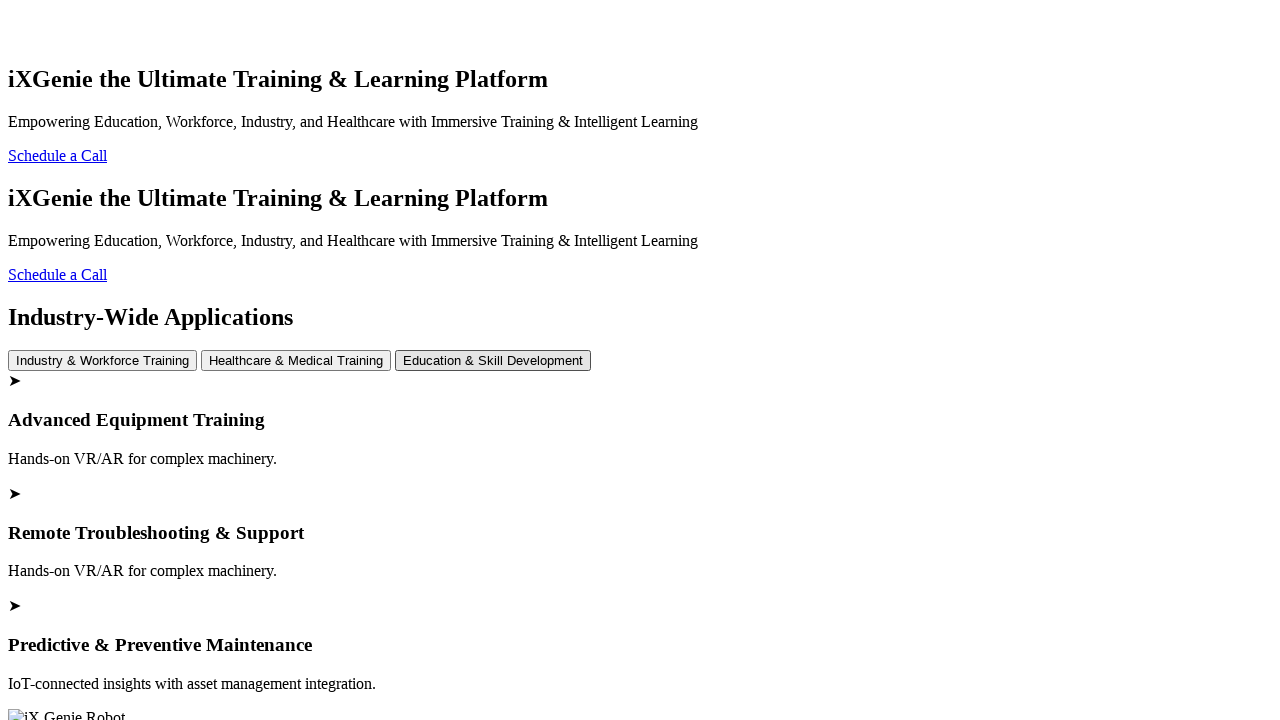

Verified 'STEM, History, and Arts in VR' sub-header visible under Education & Skill Development
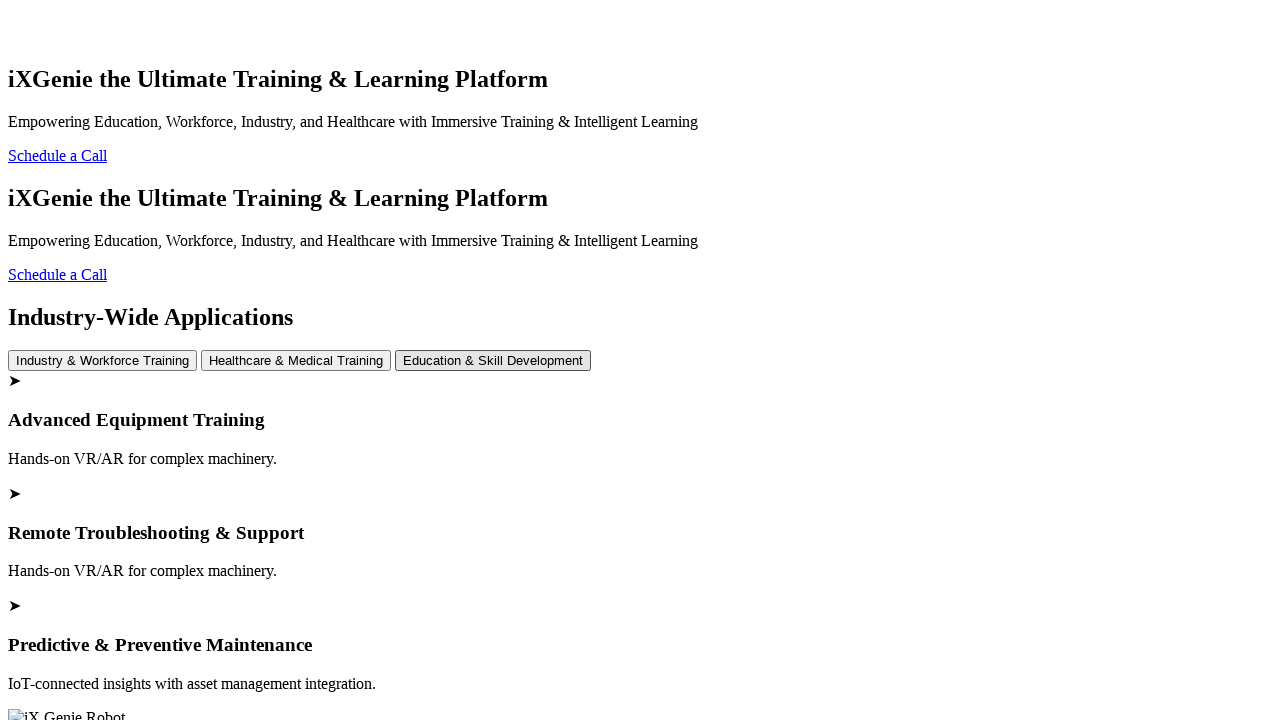

Verified Case Studies header visible on page
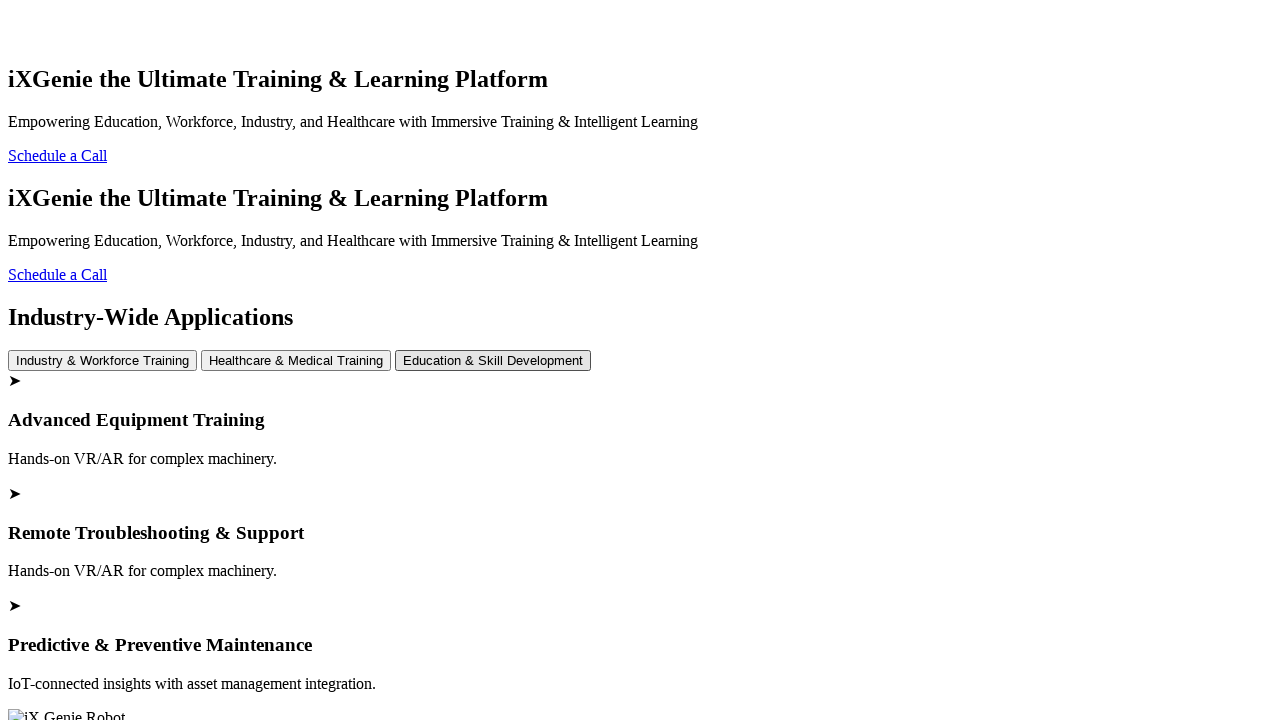

Hovered over 'View More' button at (640, 360) on xpath=//a[normalize-space()='View More']
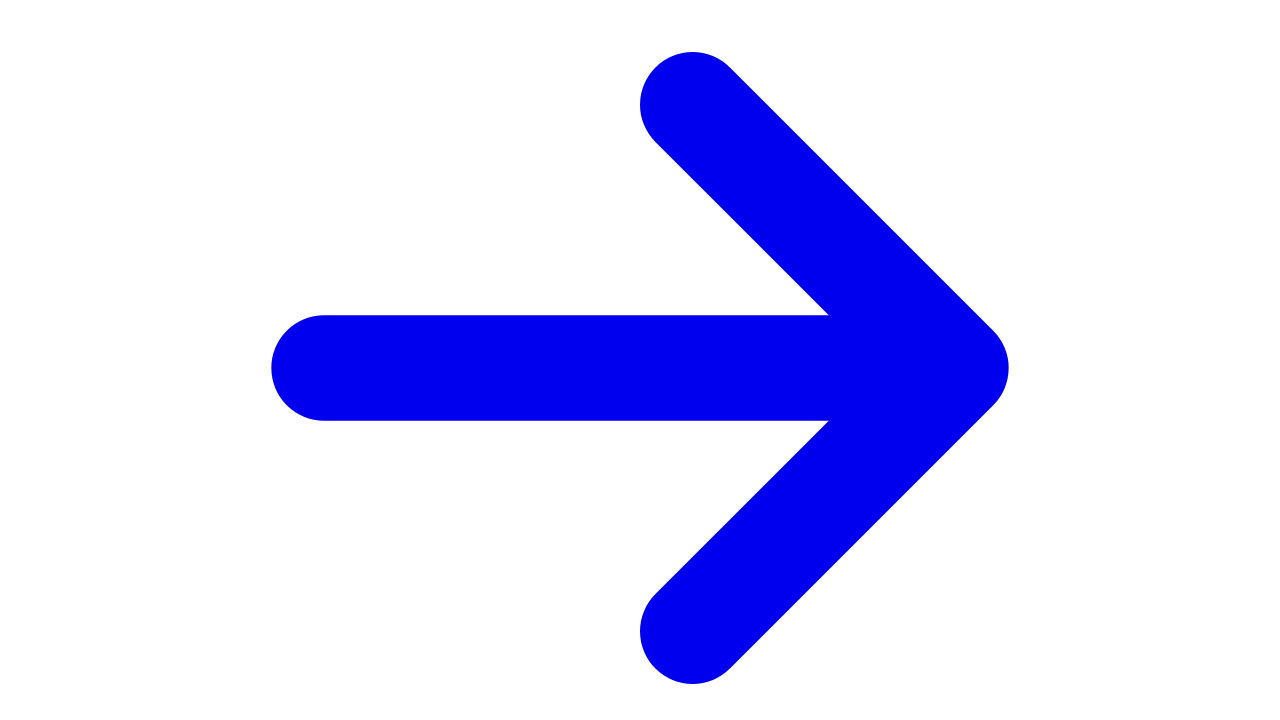

Clicked 'View More' button to view case studies at (640, 360) on xpath=//a[normalize-space()='View More']
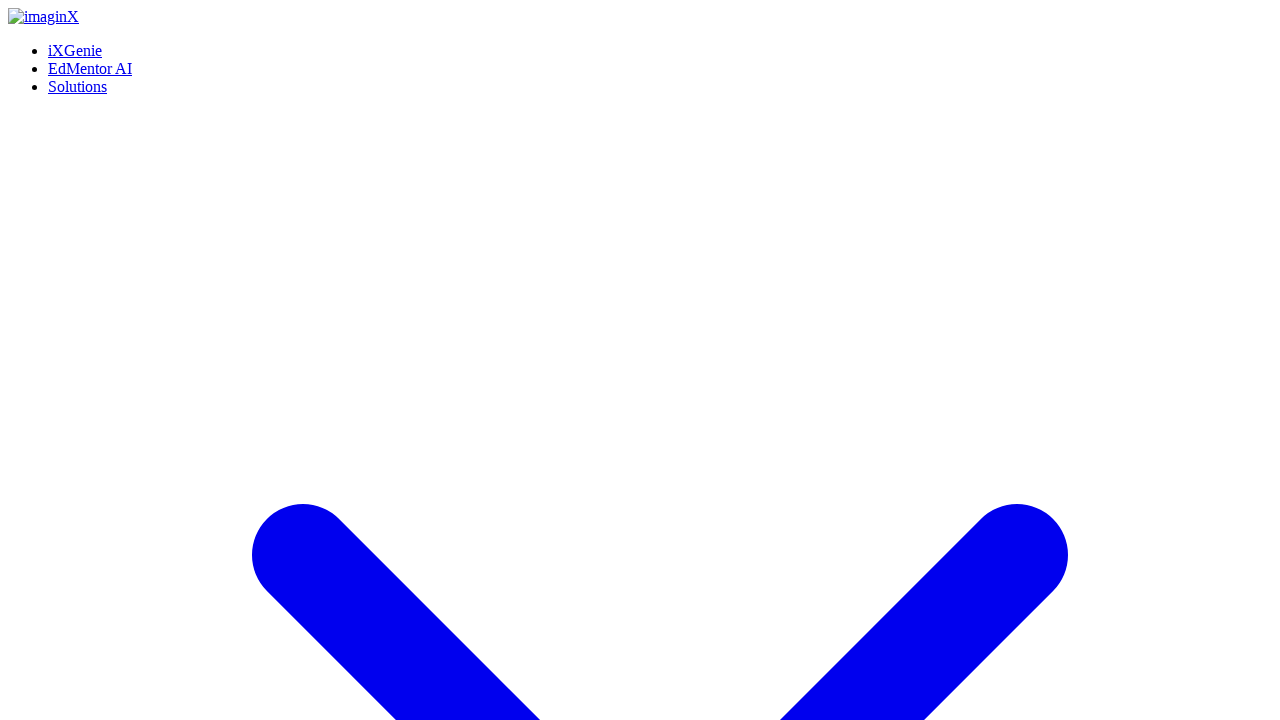

Verified Case Studies page loaded
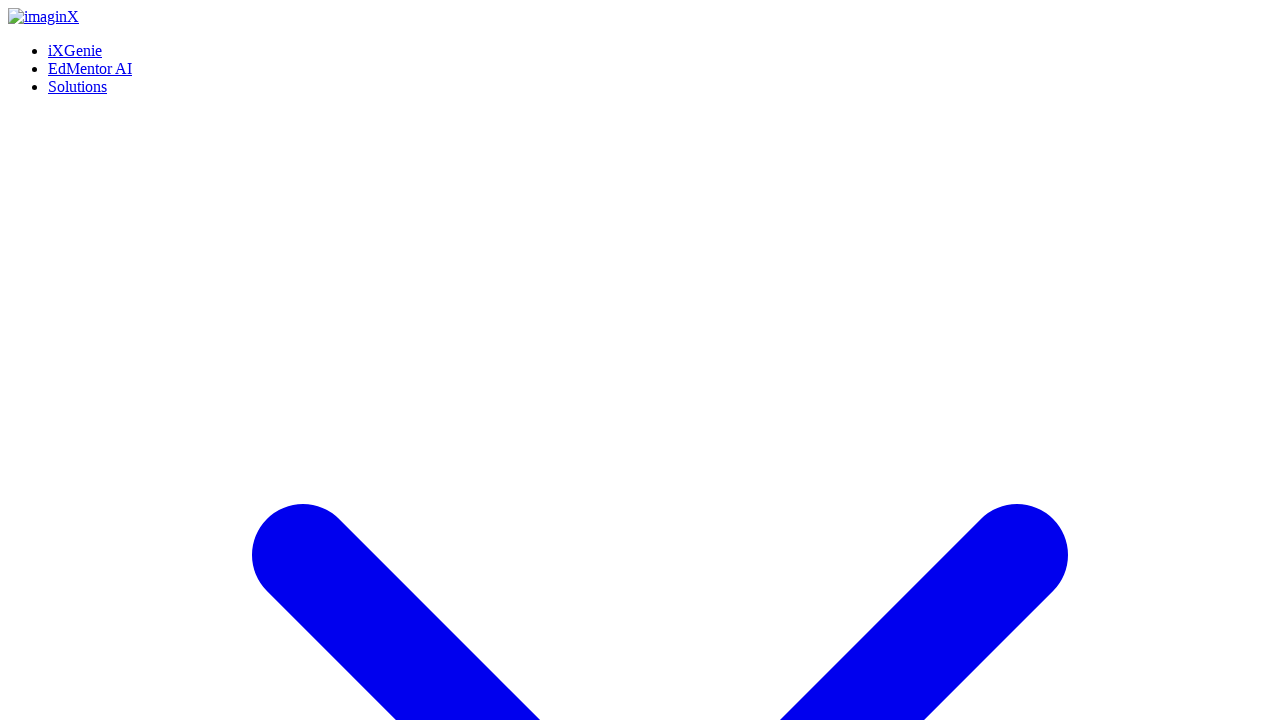

Navigated back to IXGenie Page from Case Studies
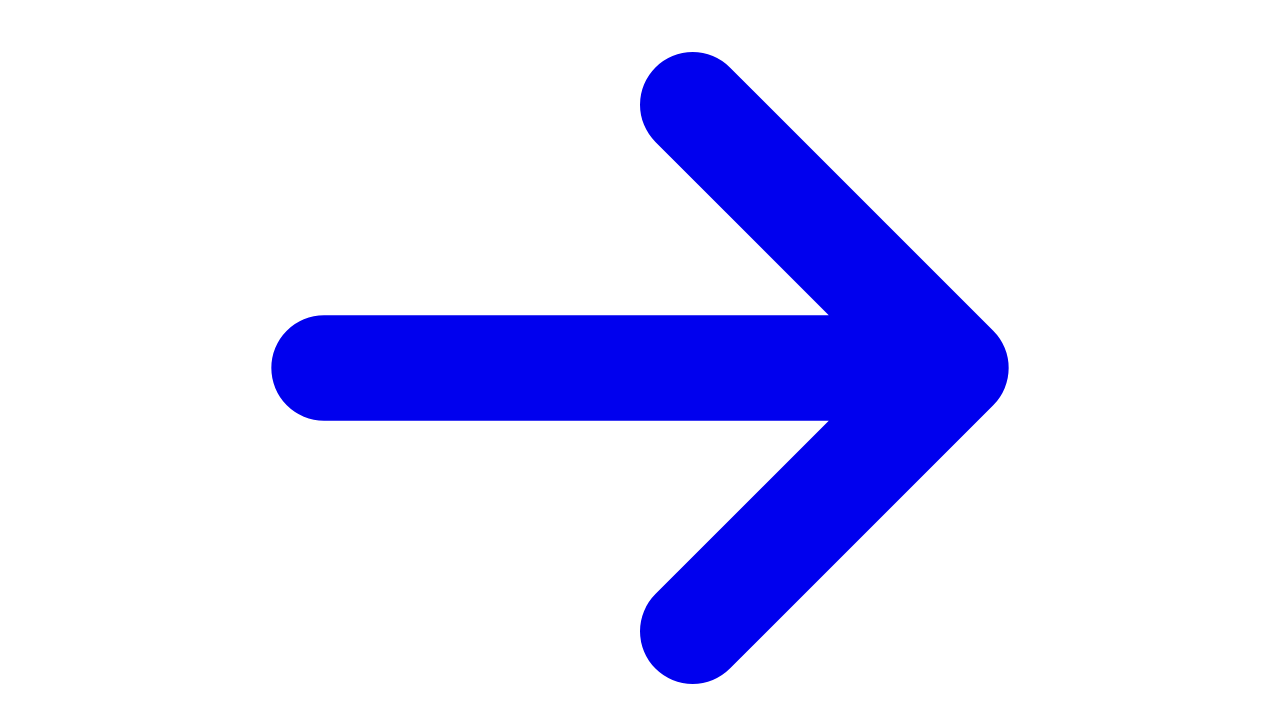

IXGenie Page reloaded after going back from Case Studies
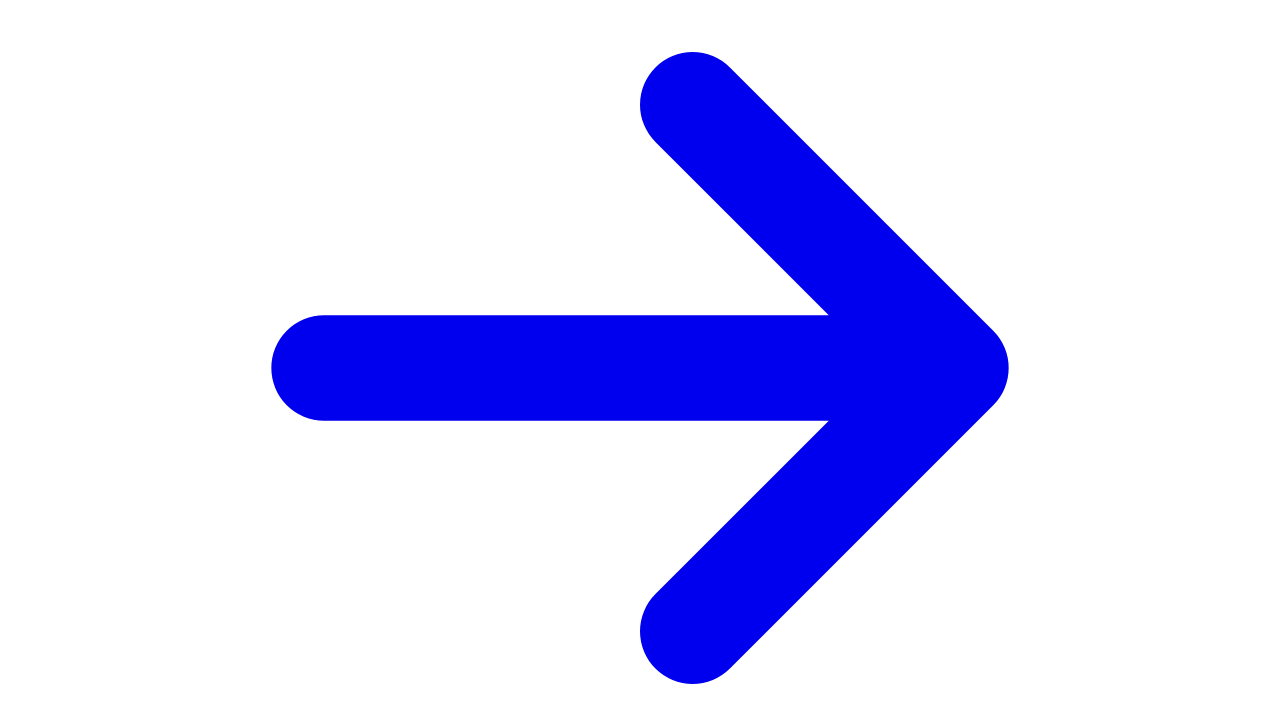

Scrolled to top of IXGenie Page
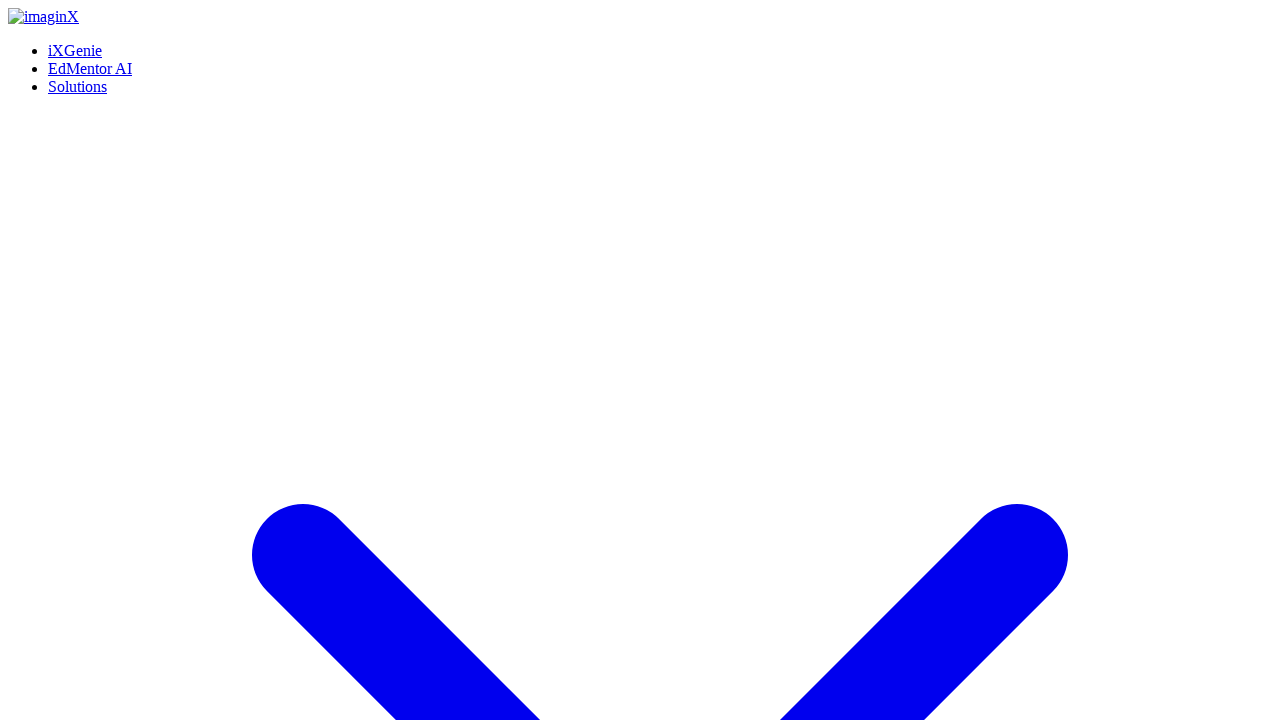

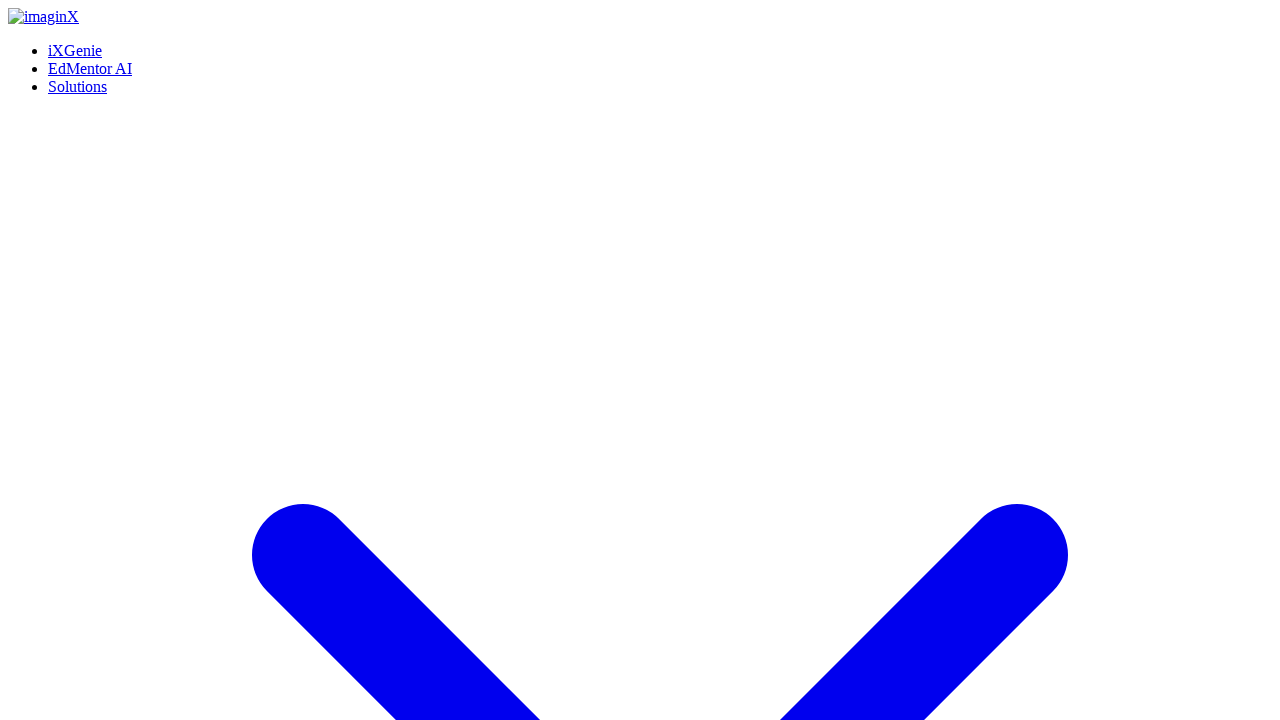